Tests an e-commerce shopping cart flow by adding specific products to cart, proceeding to checkout, and applying a promo code

Starting URL: https://rahulshettyacademy.com/seleniumPractise/

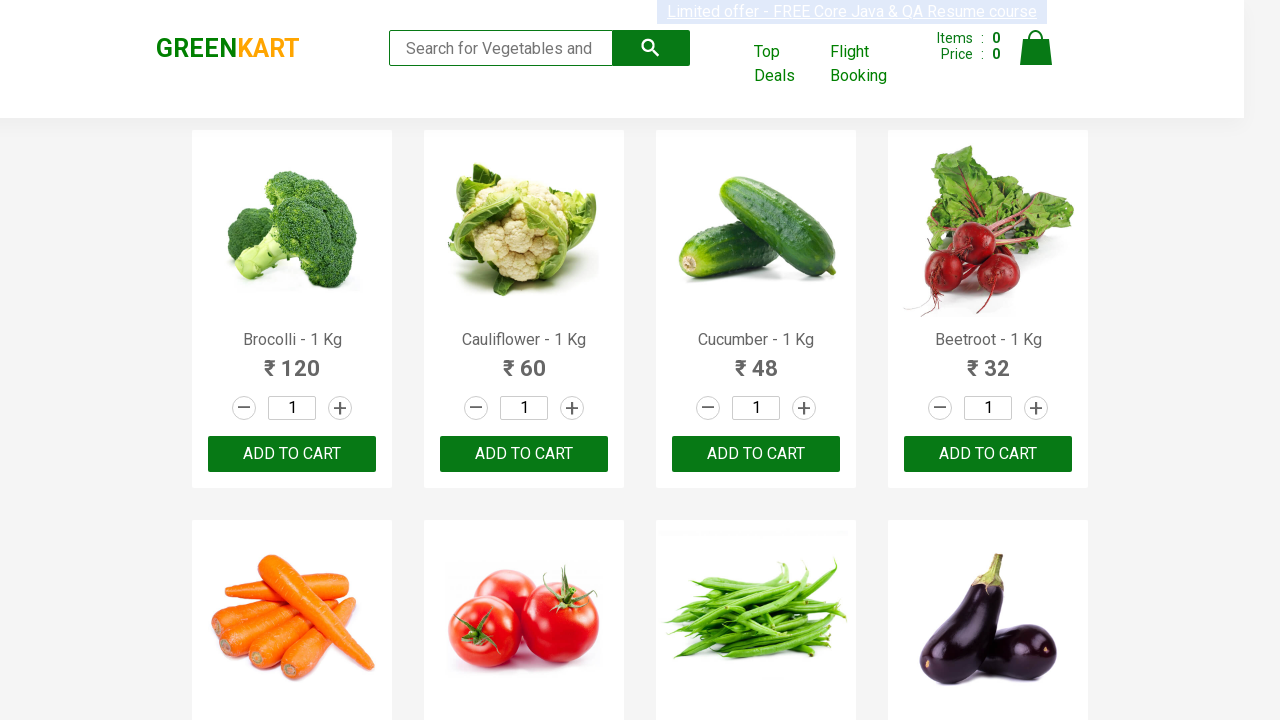

Retrieved all product names from the page
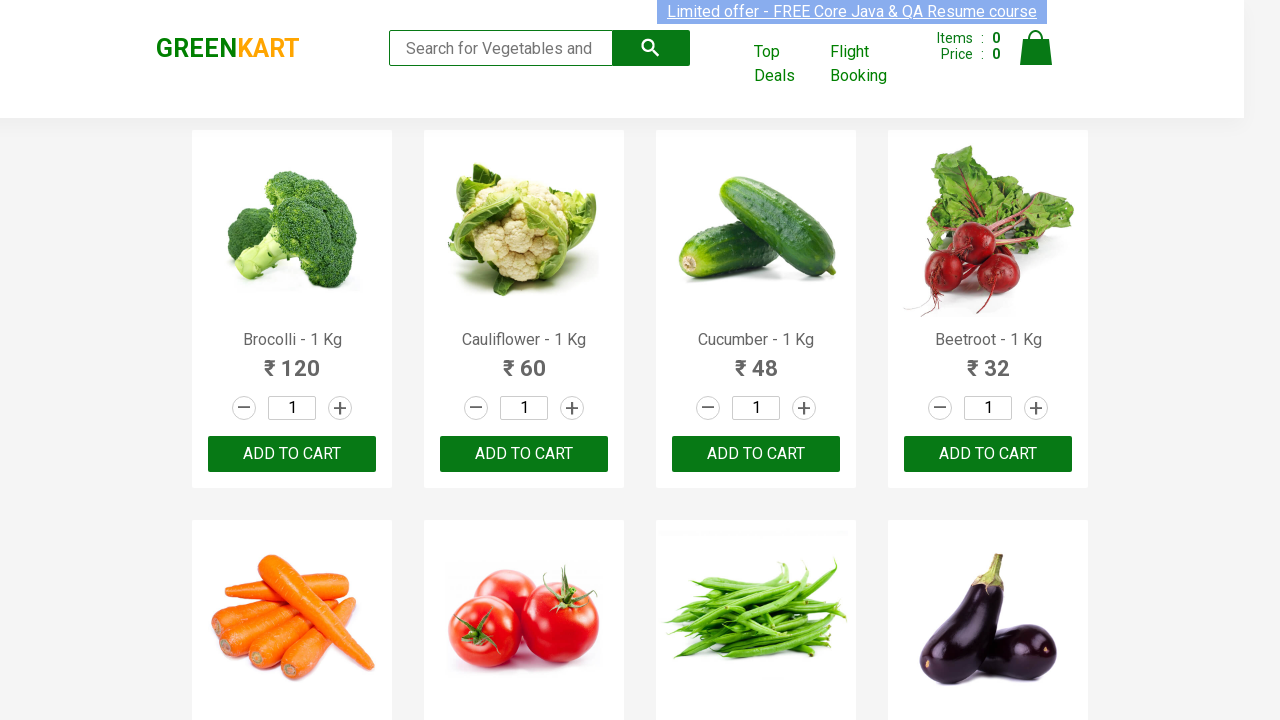

Retrieved product text: Brocolli - 1 Kg
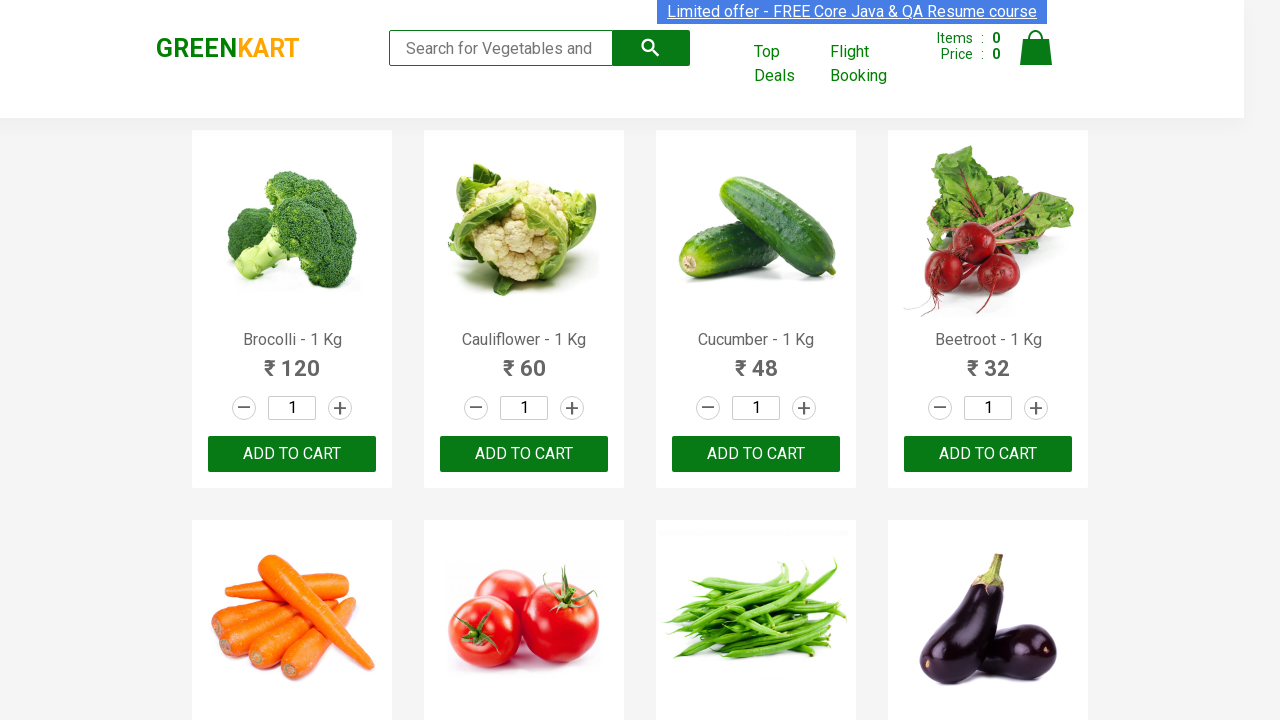

Added Brocolli to cart at (292, 454) on xpath=//button[text()='ADD TO CART'] >> nth=0
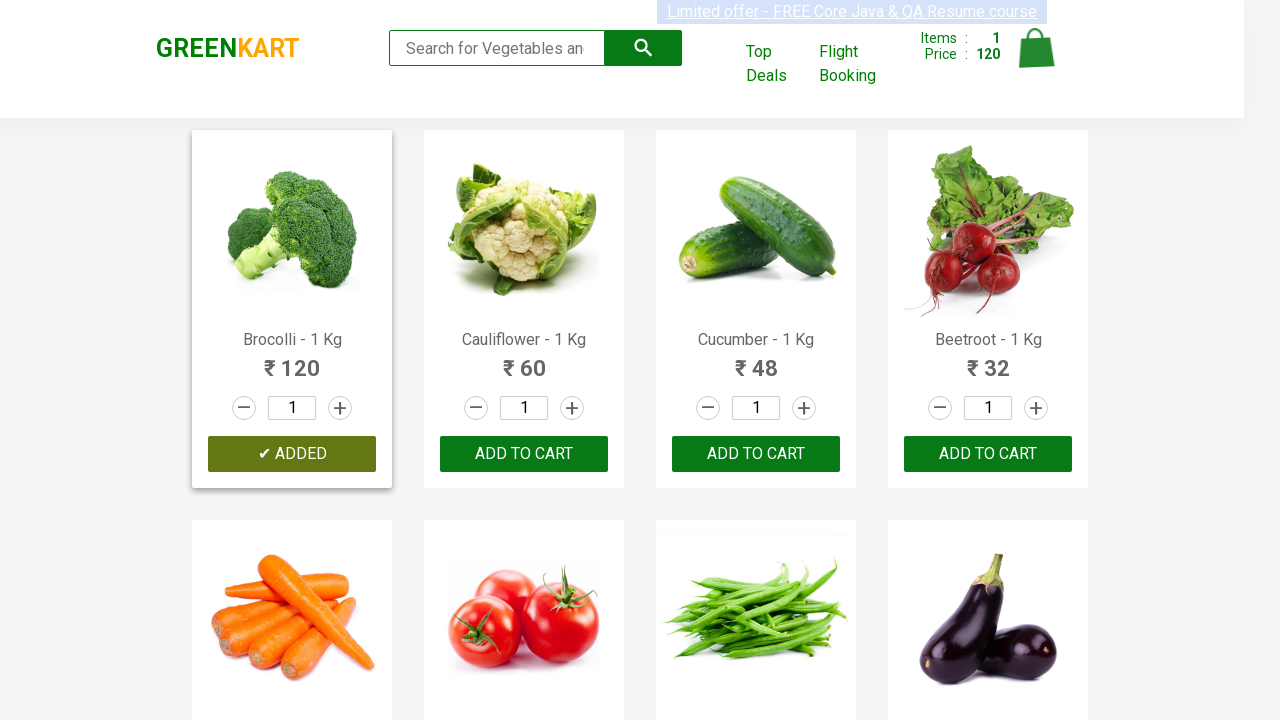

Retrieved product text: Cauliflower - 1 Kg
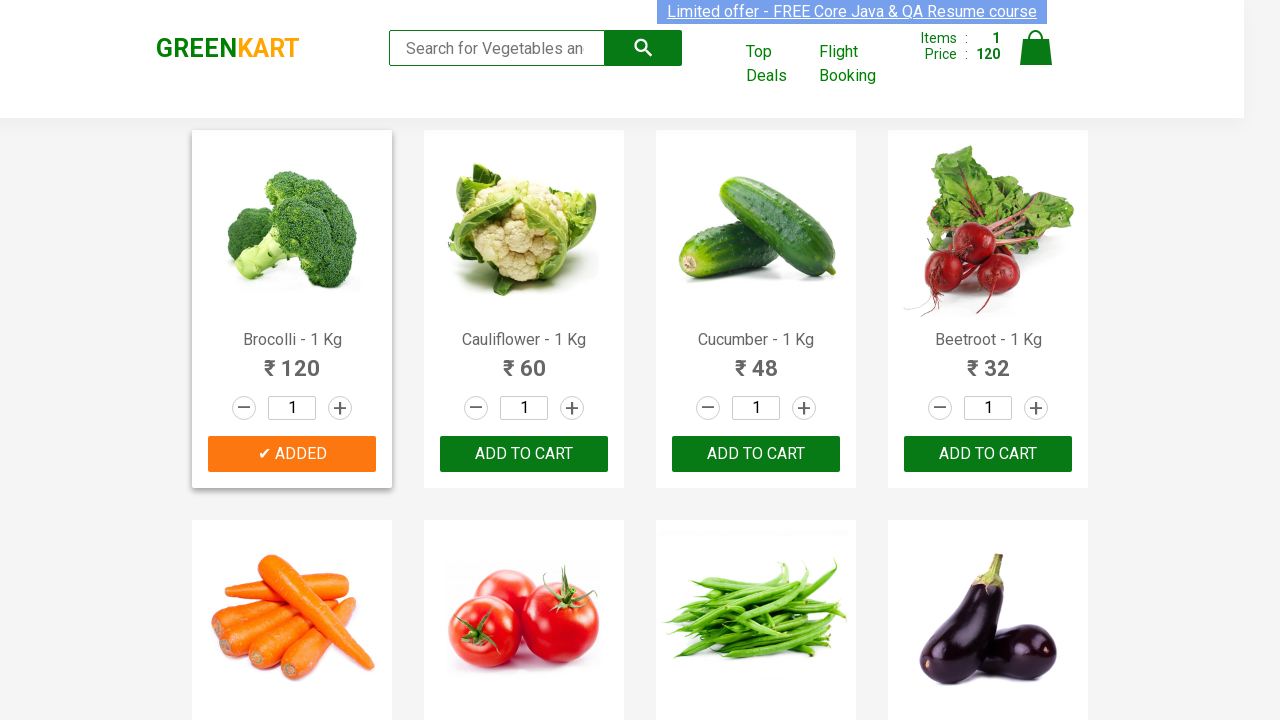

Retrieved product text: Cucumber - 1 Kg
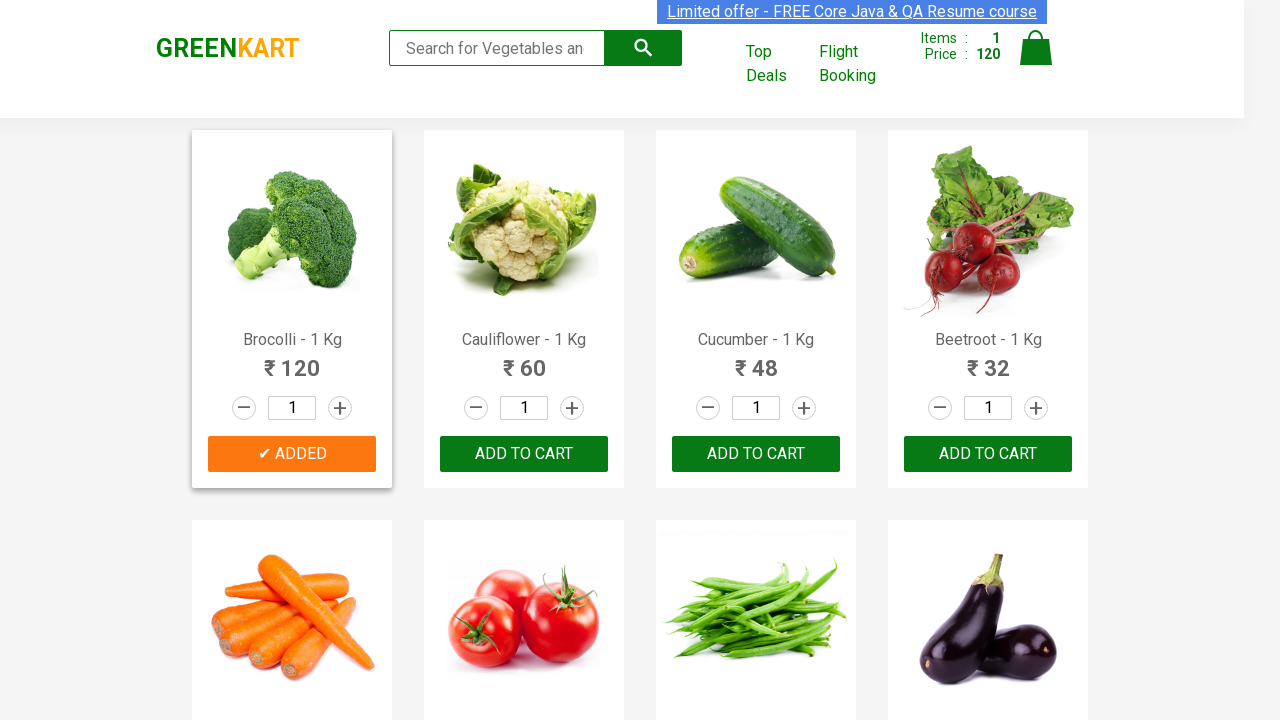

Added Cucumber to cart at (988, 454) on xpath=//button[text()='ADD TO CART'] >> nth=2
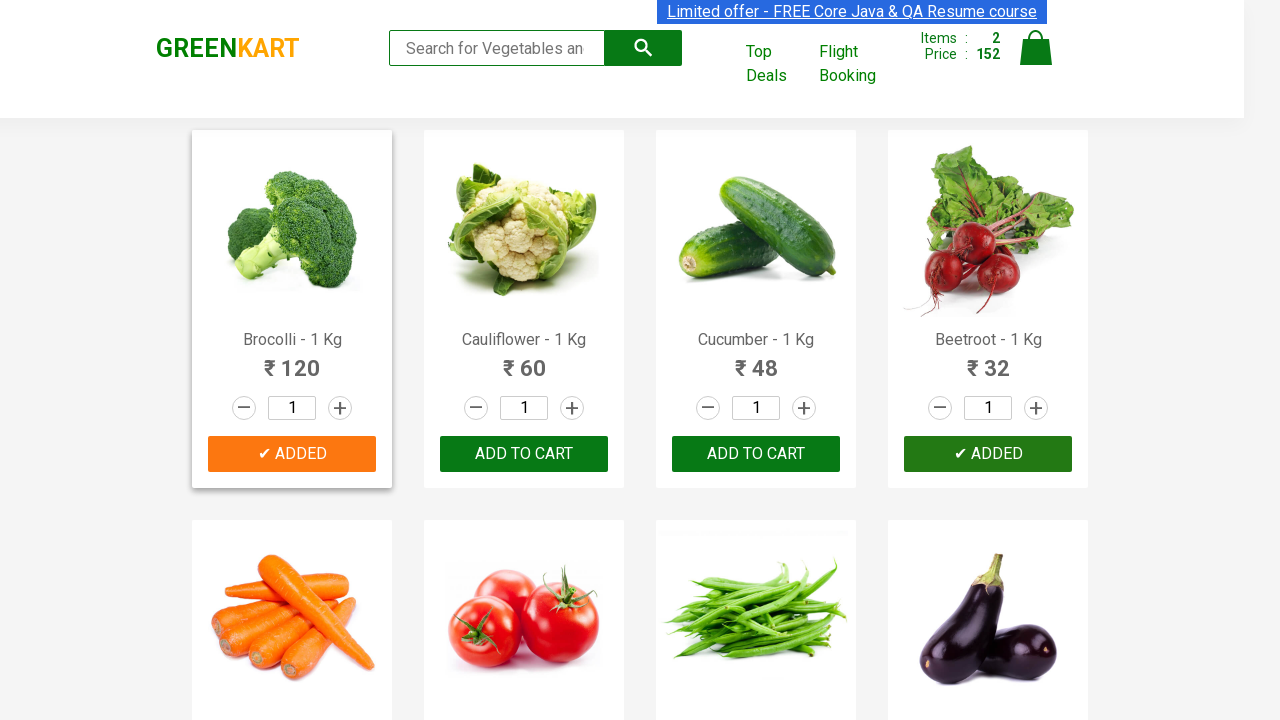

Retrieved product text: Beetroot - 1 Kg
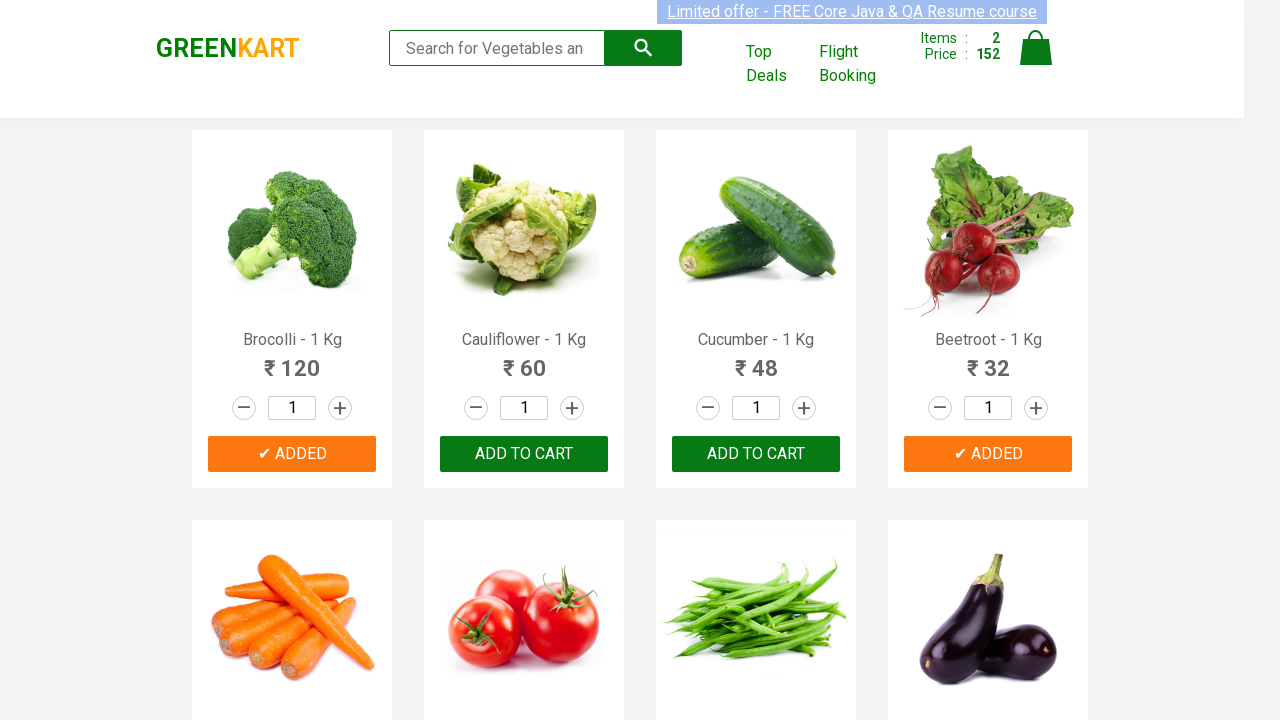

Added Beetroot to cart at (524, 360) on xpath=//button[text()='ADD TO CART'] >> nth=3
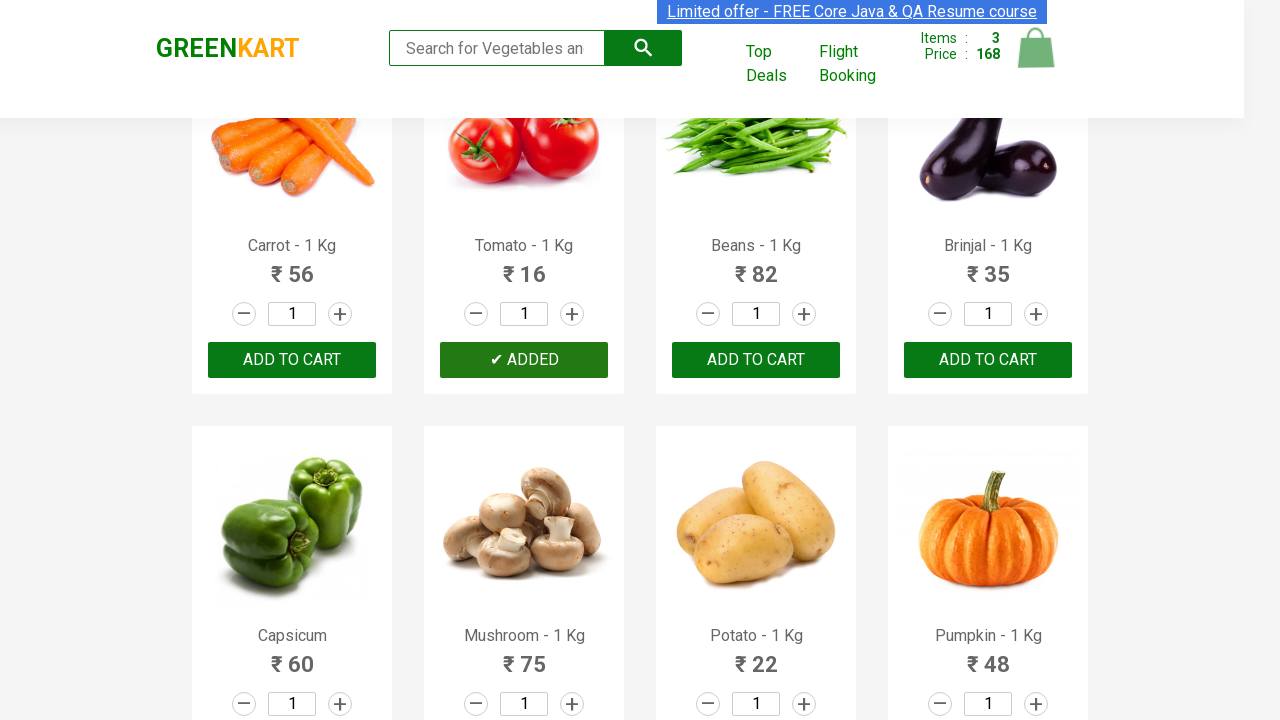

Retrieved product text: Carrot - 1 Kg
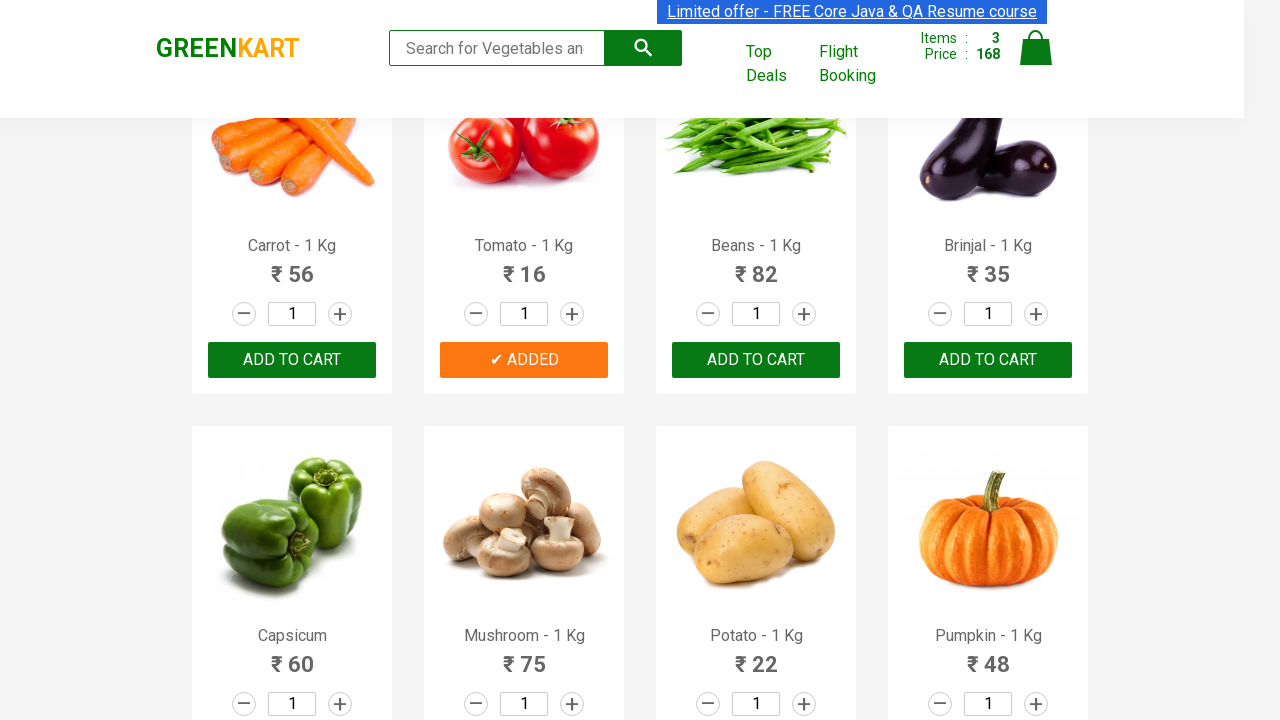

Retrieved product text: Tomato - 1 Kg
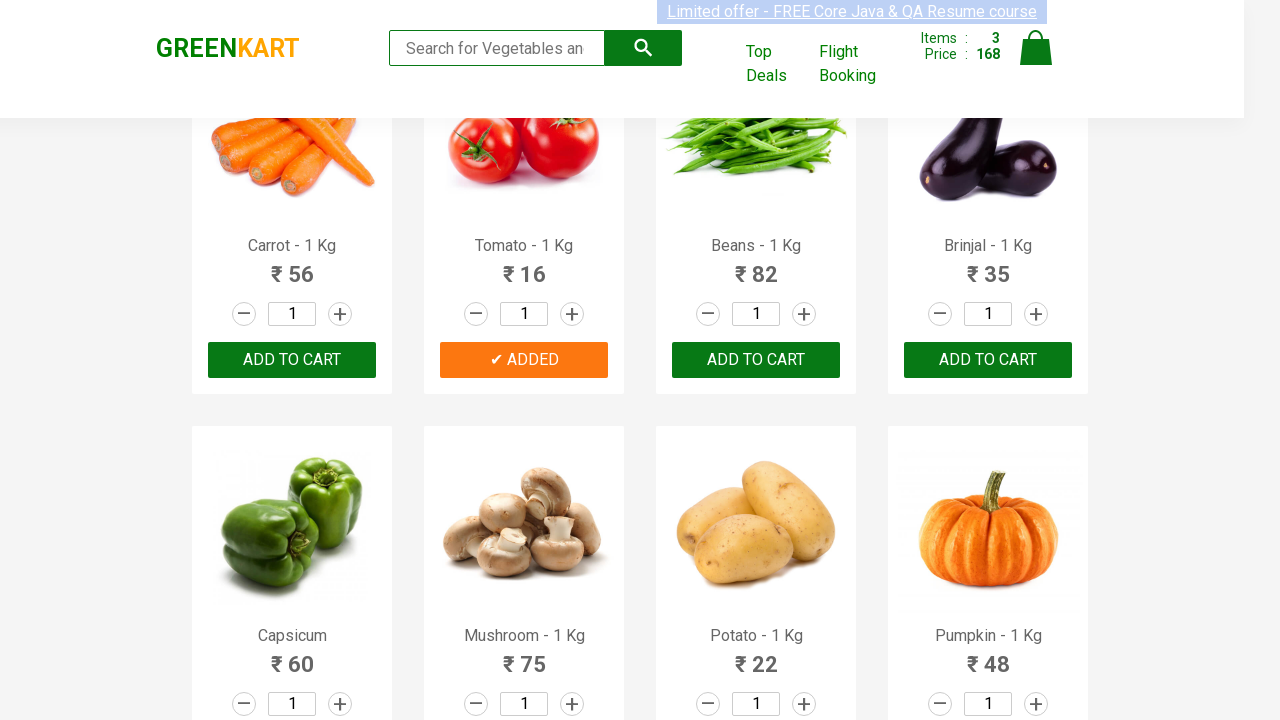

Retrieved product text: Beans - 1 Kg
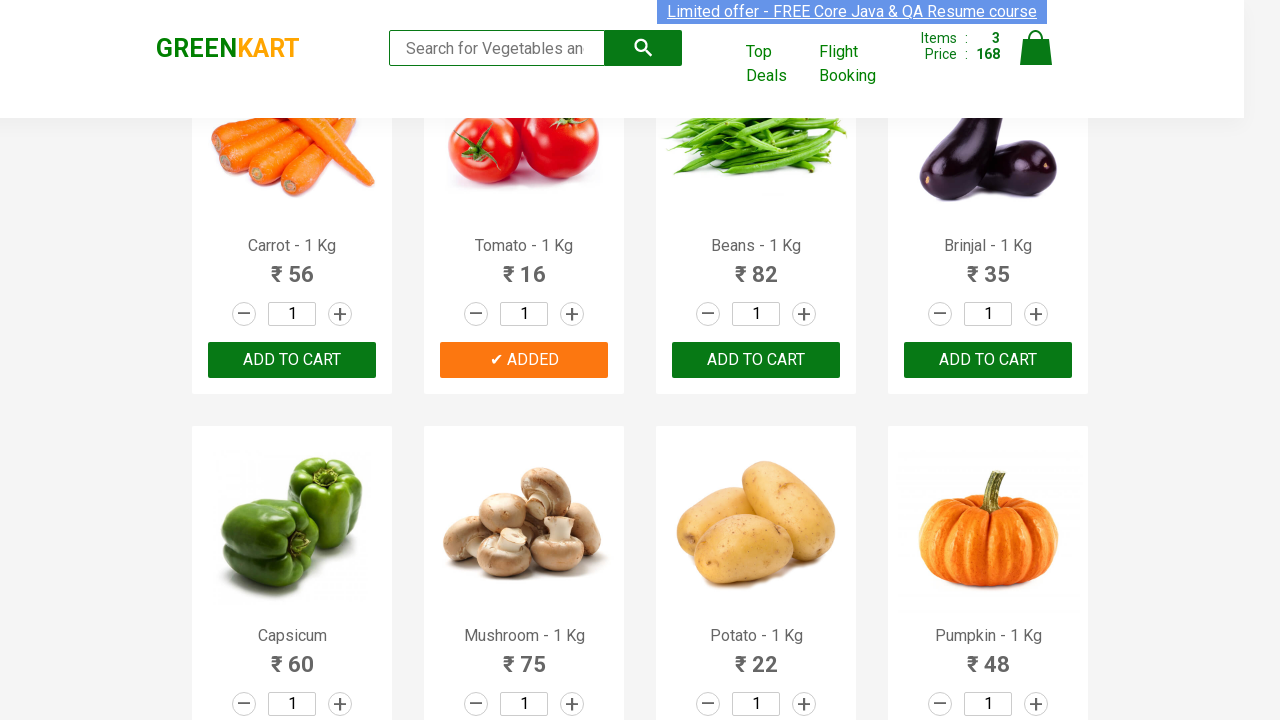

Retrieved product text: Brinjal - 1 Kg
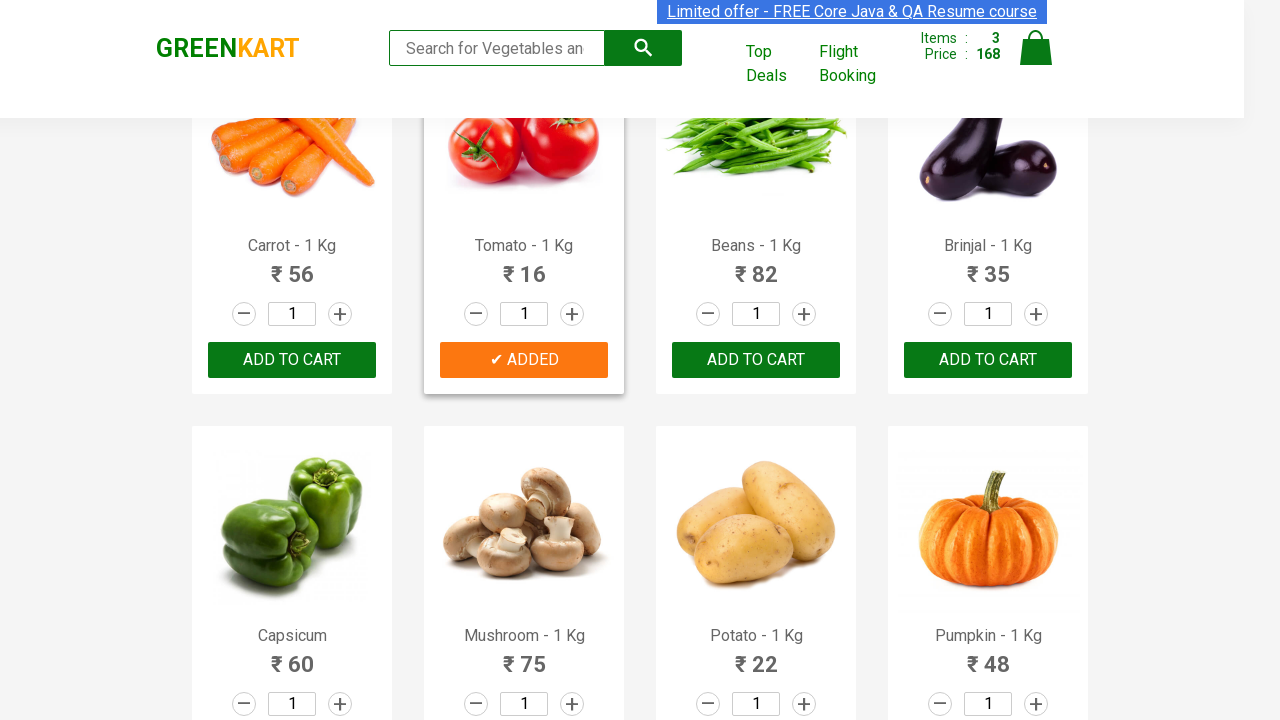

Retrieved product text: Capsicum
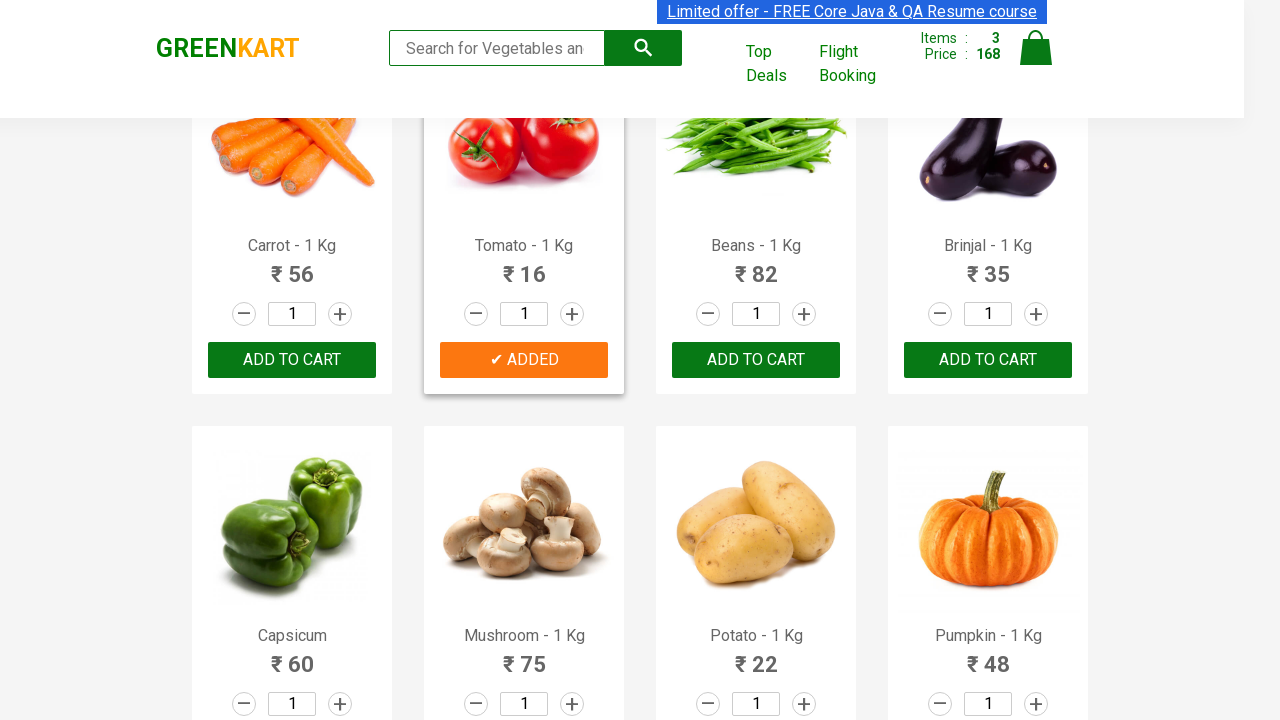

Retrieved product text: Mushroom - 1 Kg
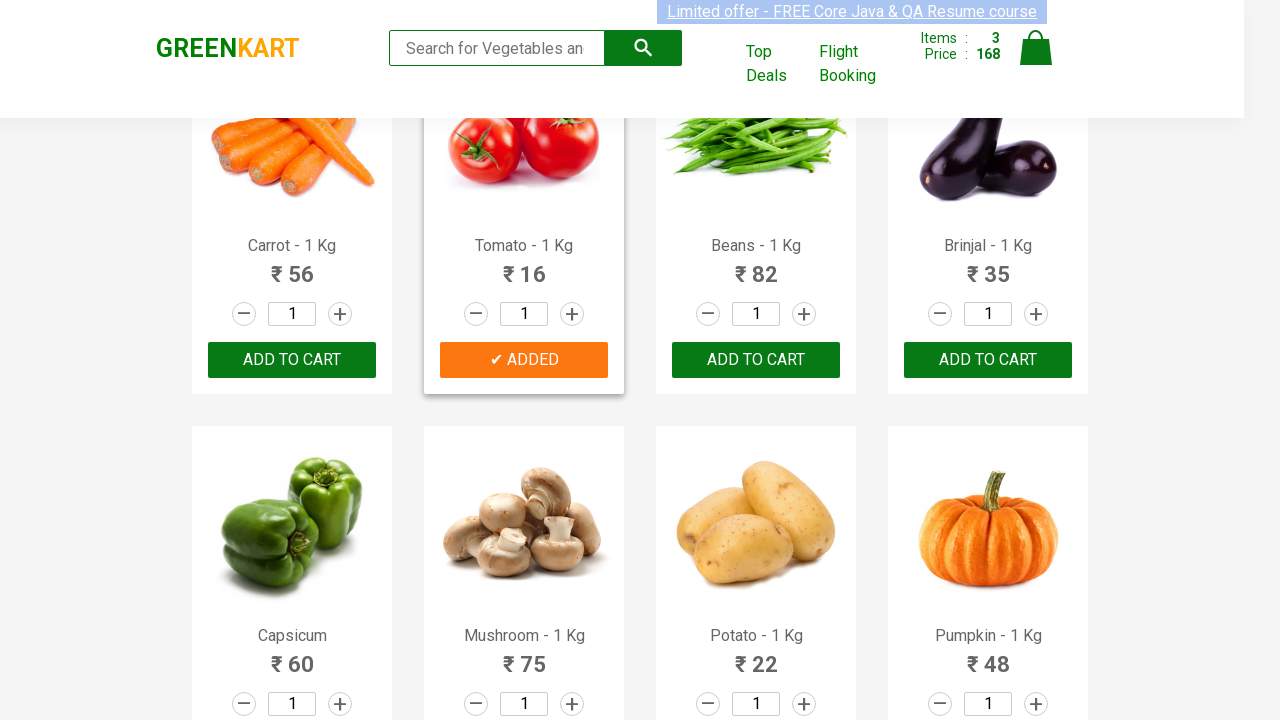

Retrieved product text: Potato - 1 Kg
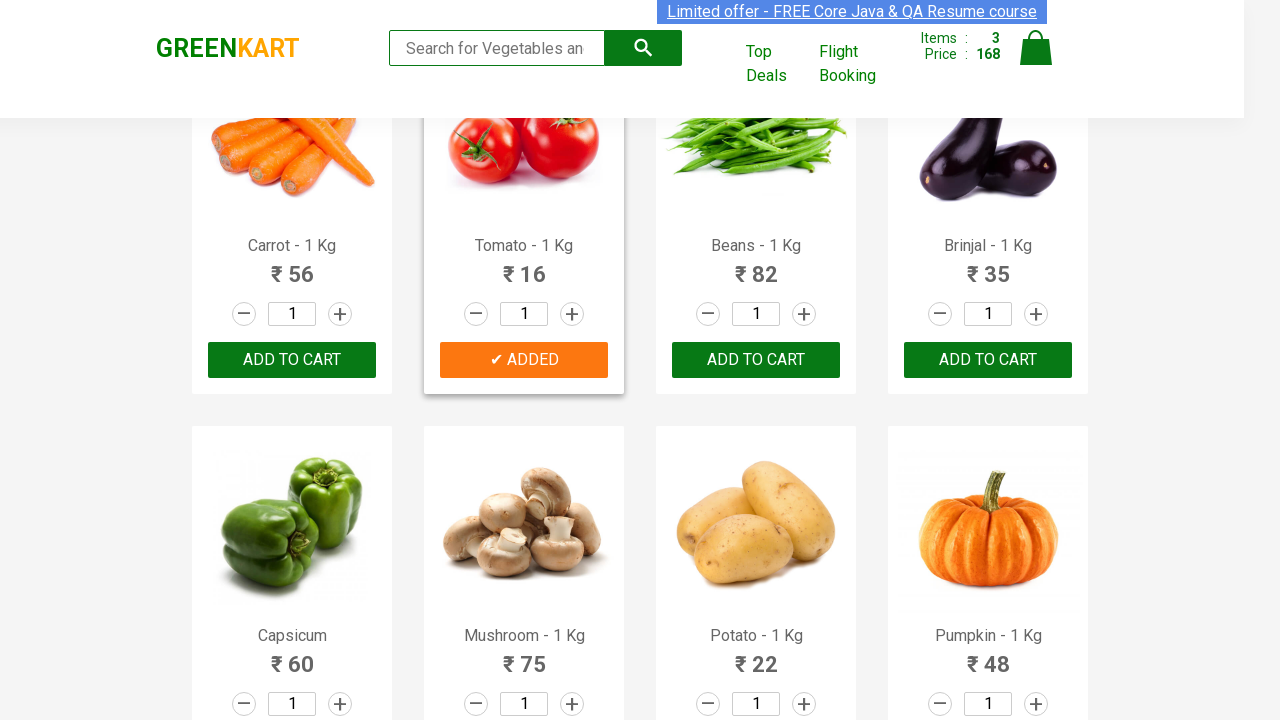

Retrieved product text: Pumpkin - 1 Kg
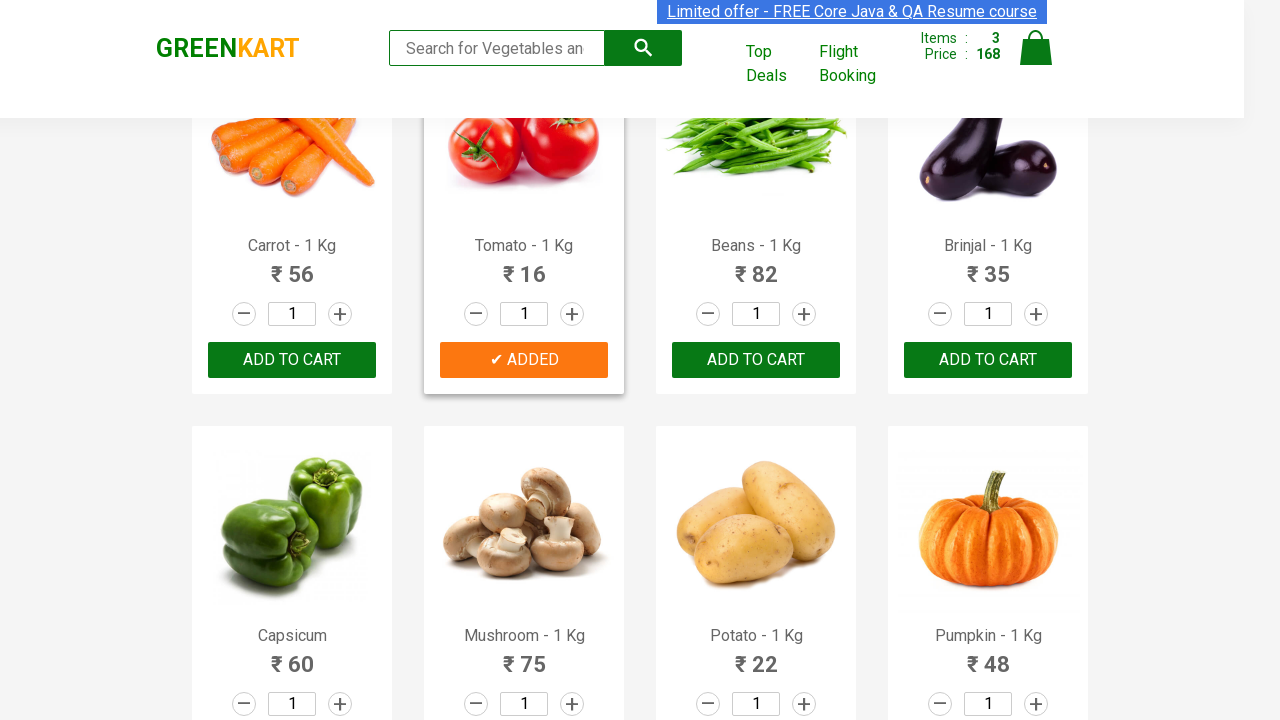

Retrieved product text: Corn - 1 Kg
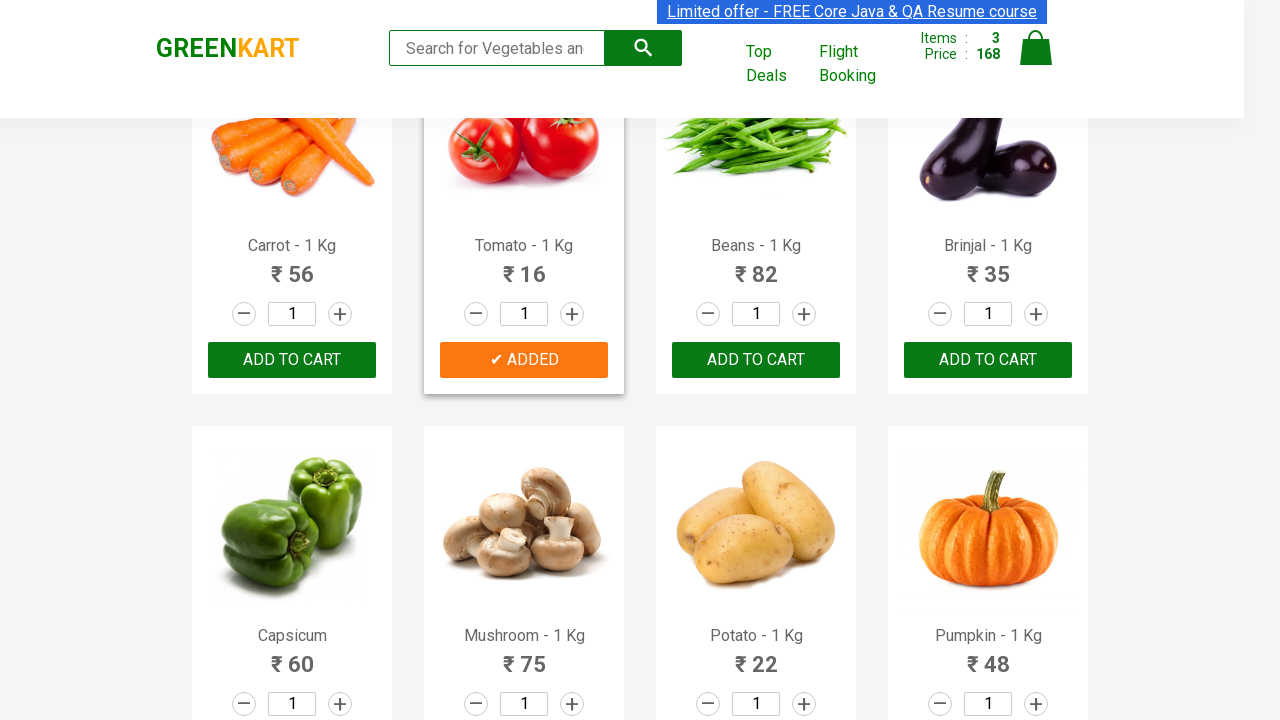

Retrieved product text: Onion - 1 Kg
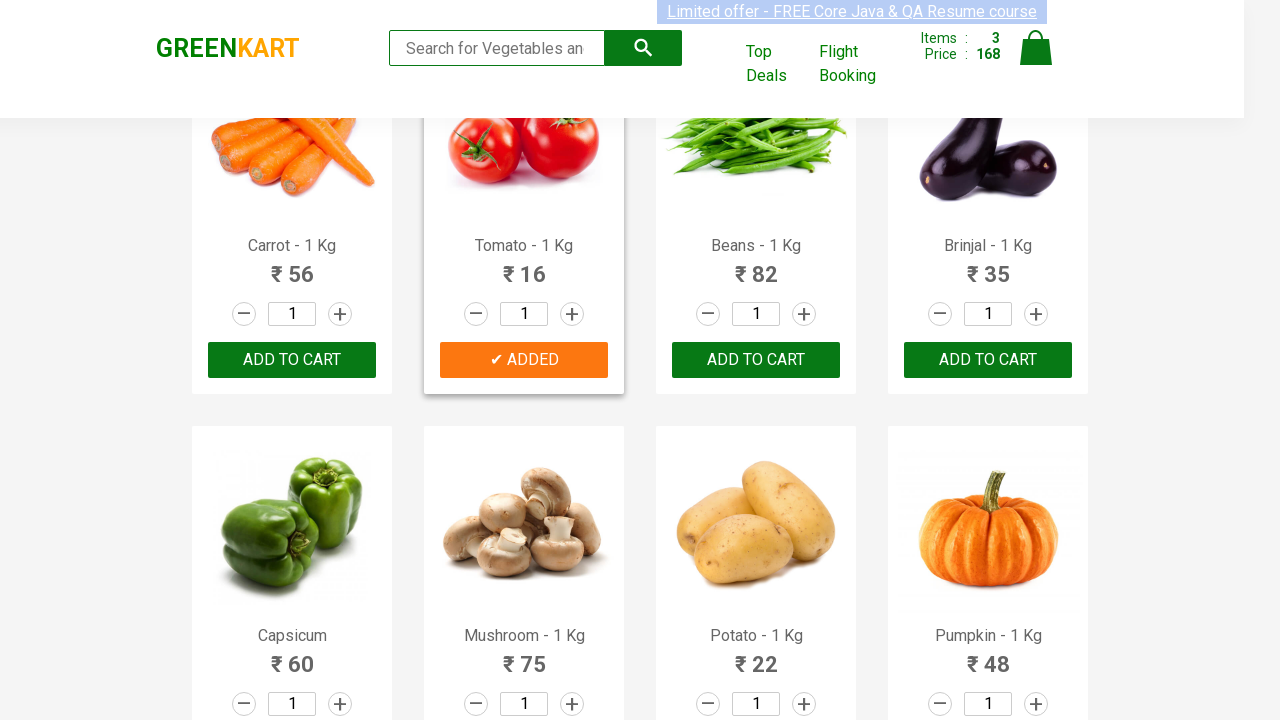

Retrieved product text: Apple - 1 Kg
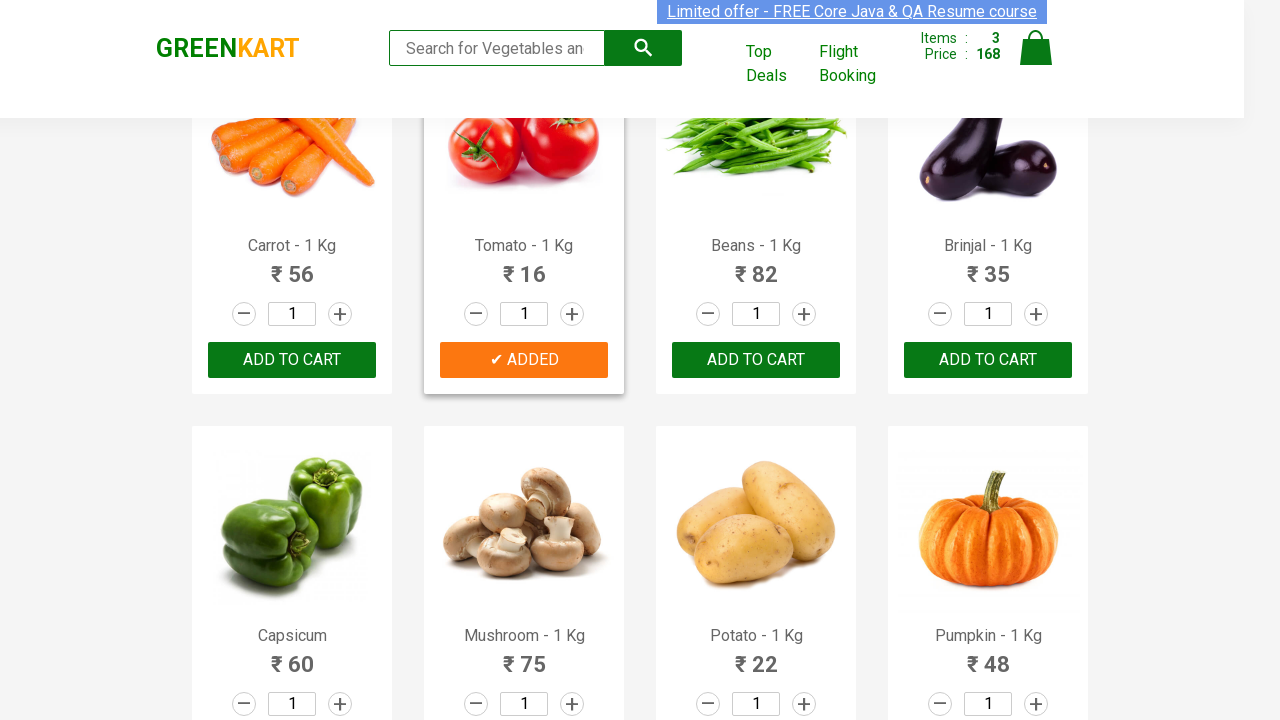

Retrieved product text: Banana - 1 Kg
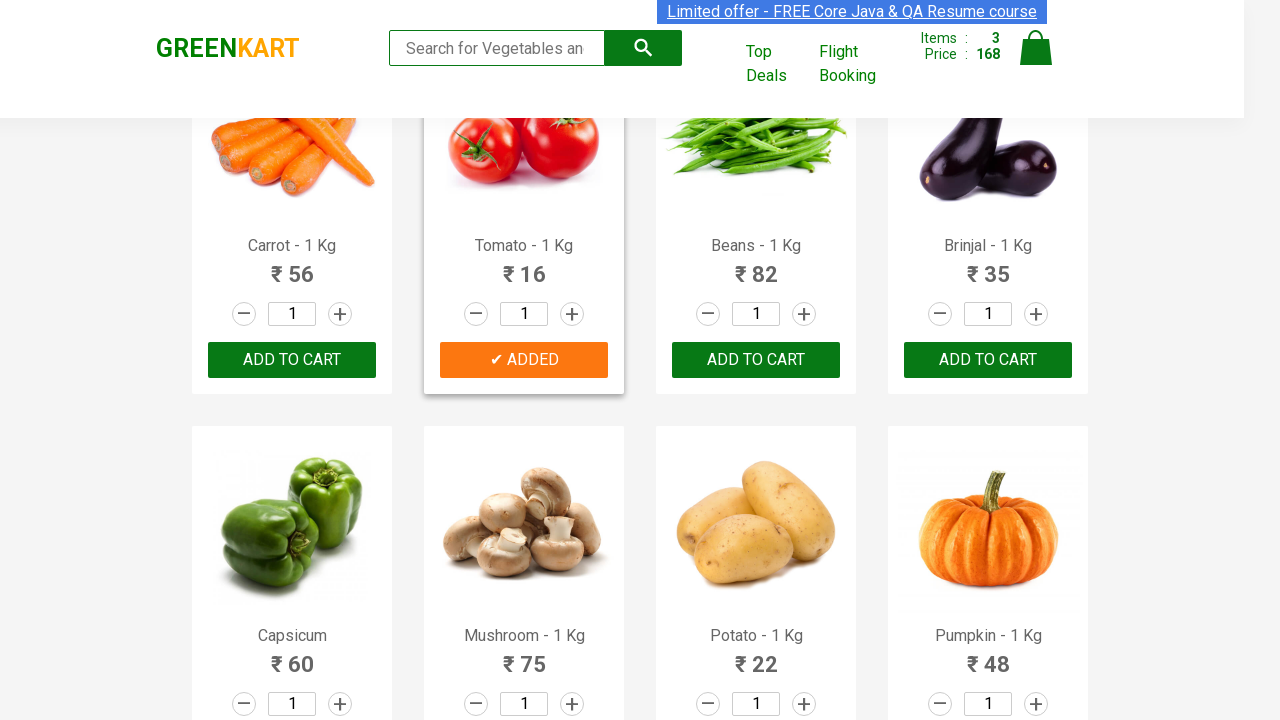

Retrieved product text: Grapes - 1 Kg
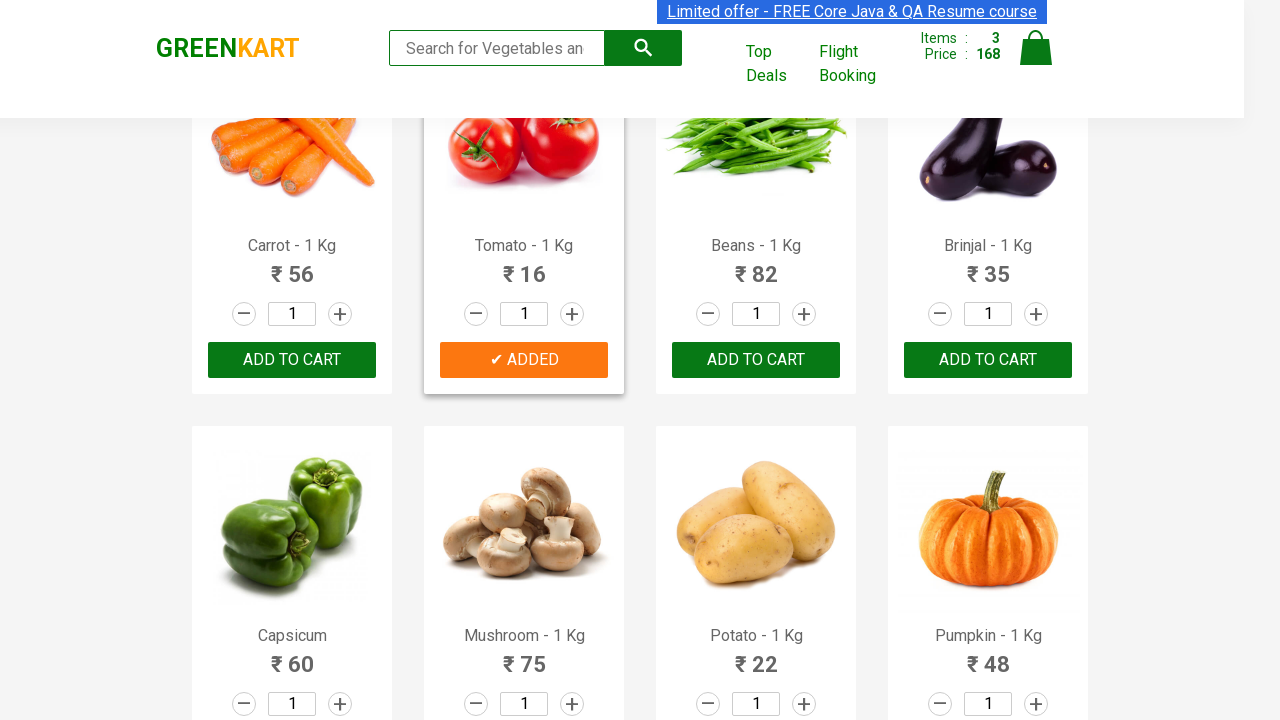

Retrieved product text: Mango - 1 Kg
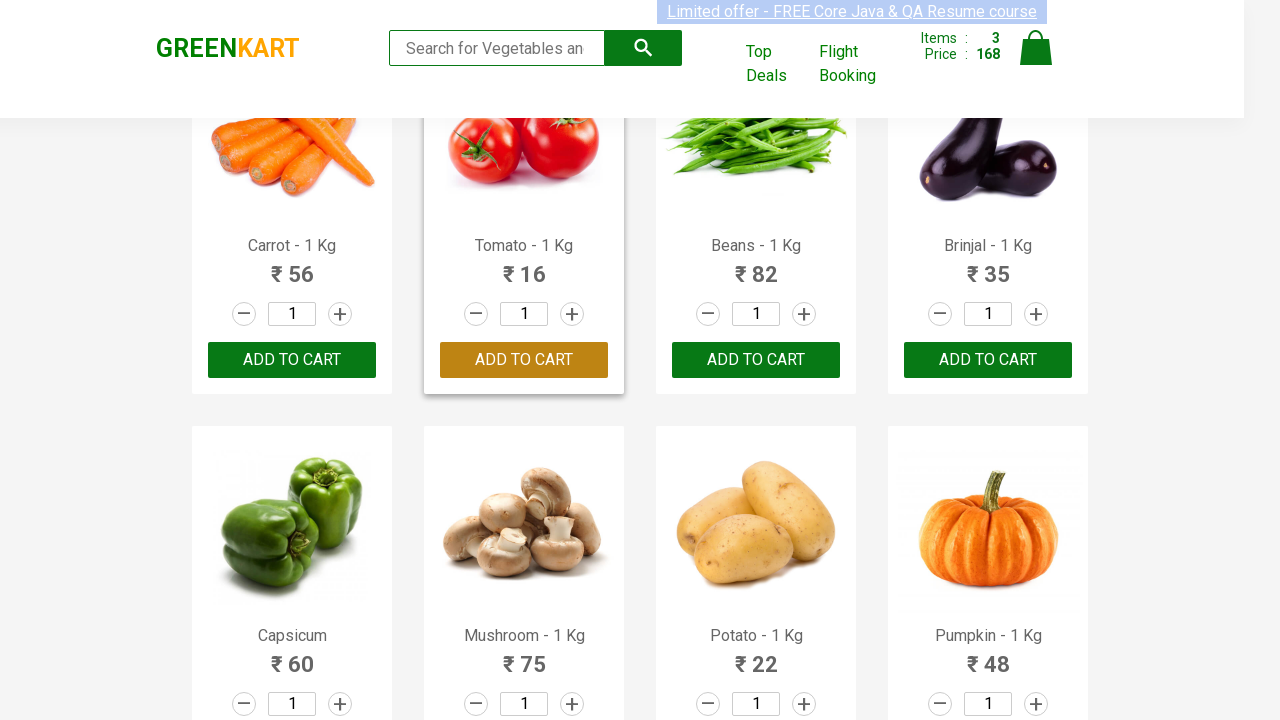

Retrieved product text: Musk Melon - 1 Kg
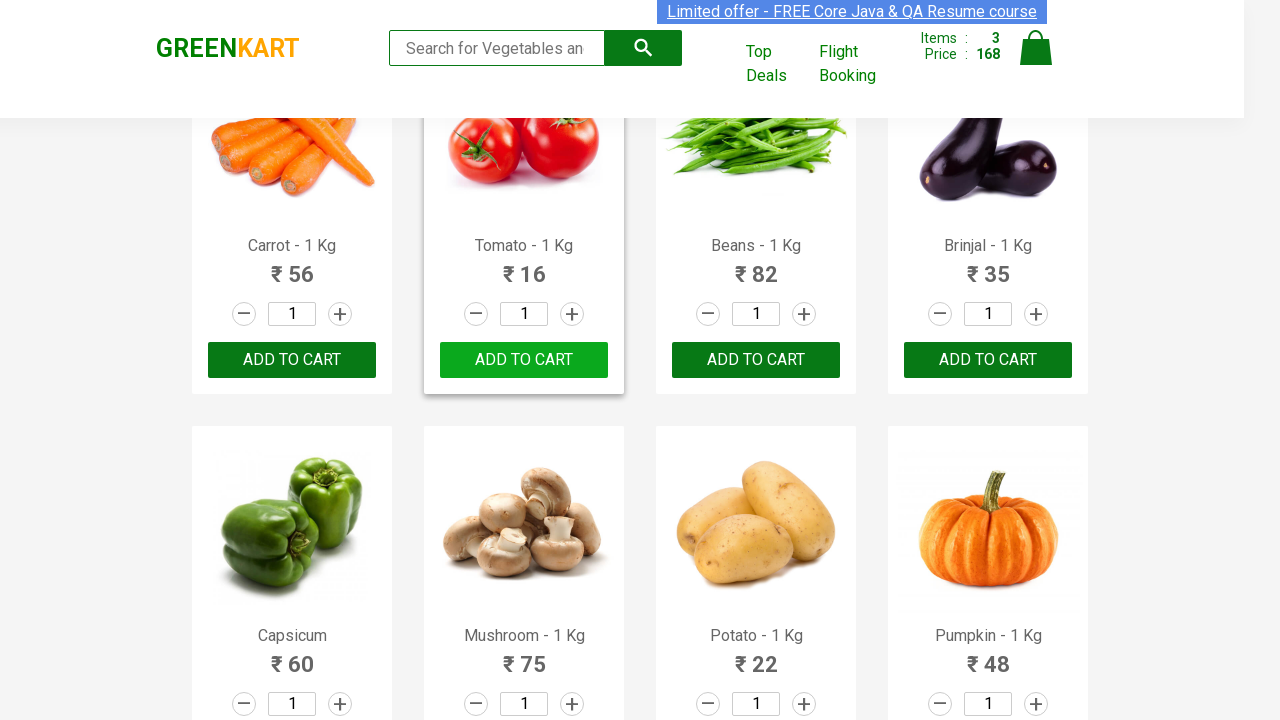

Retrieved product text: Orange - 1 Kg
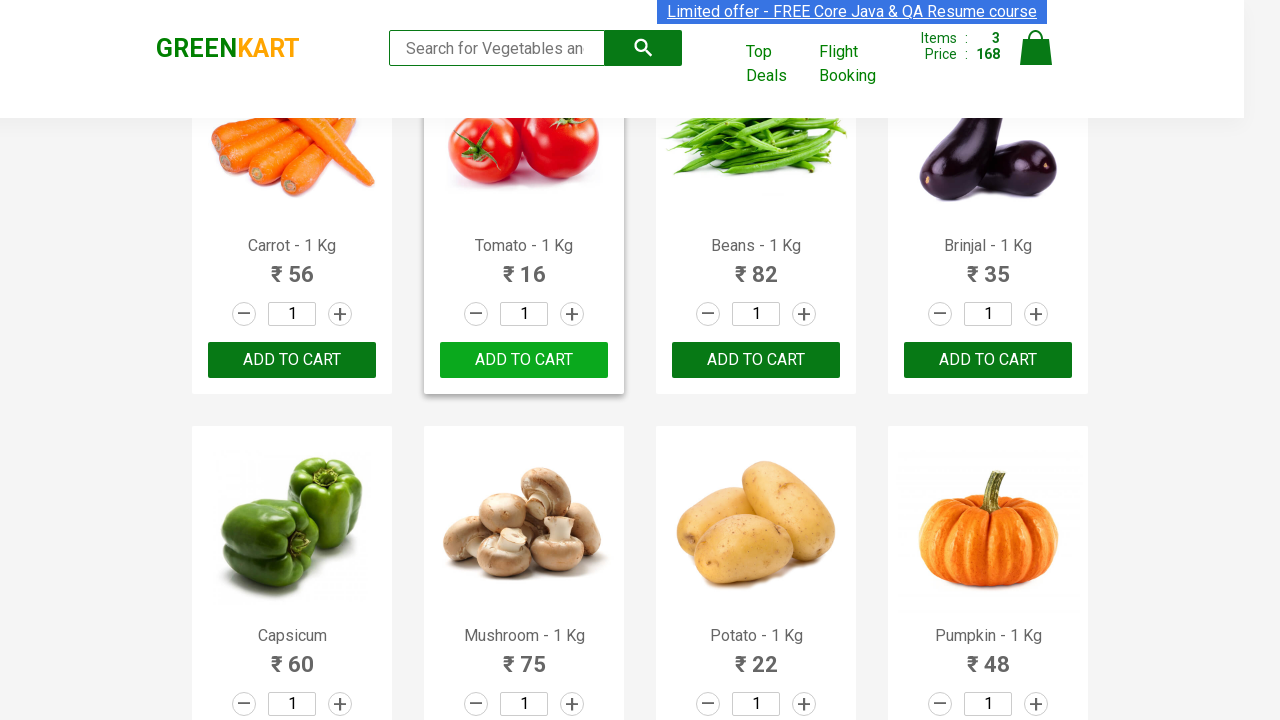

Retrieved product text: Pears - 1 Kg
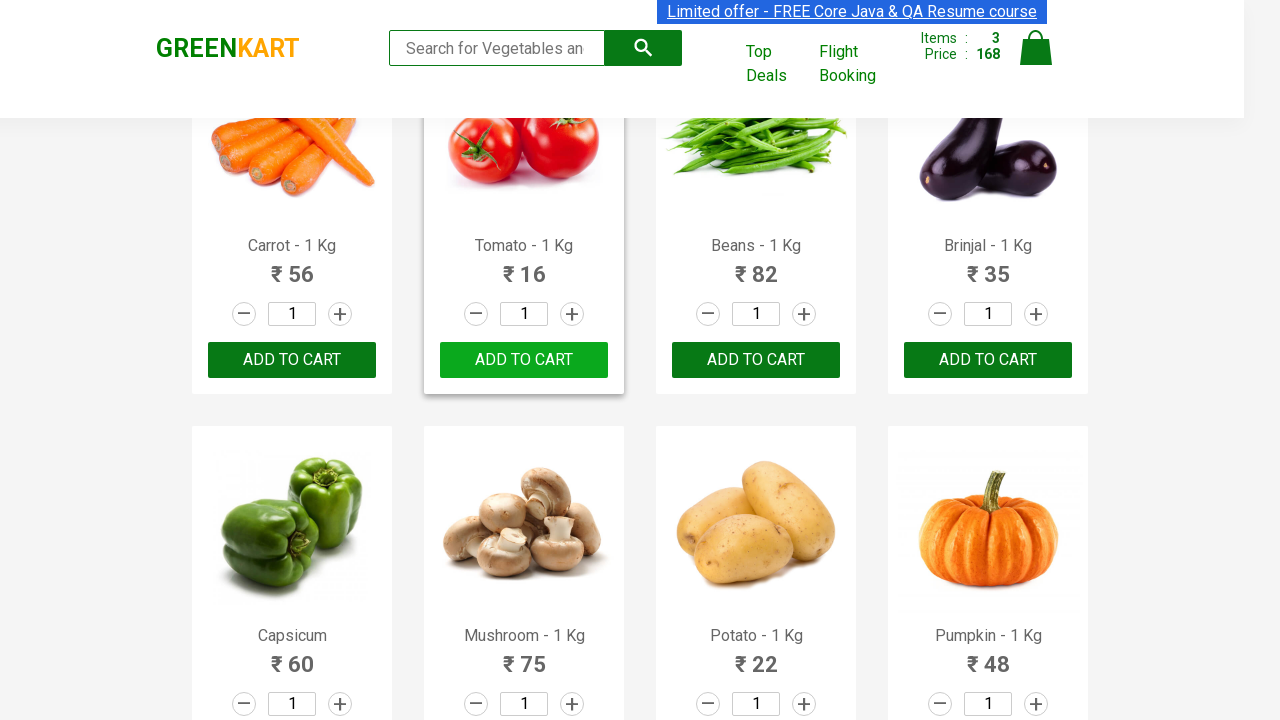

Retrieved product text: Pomegranate - 1 Kg
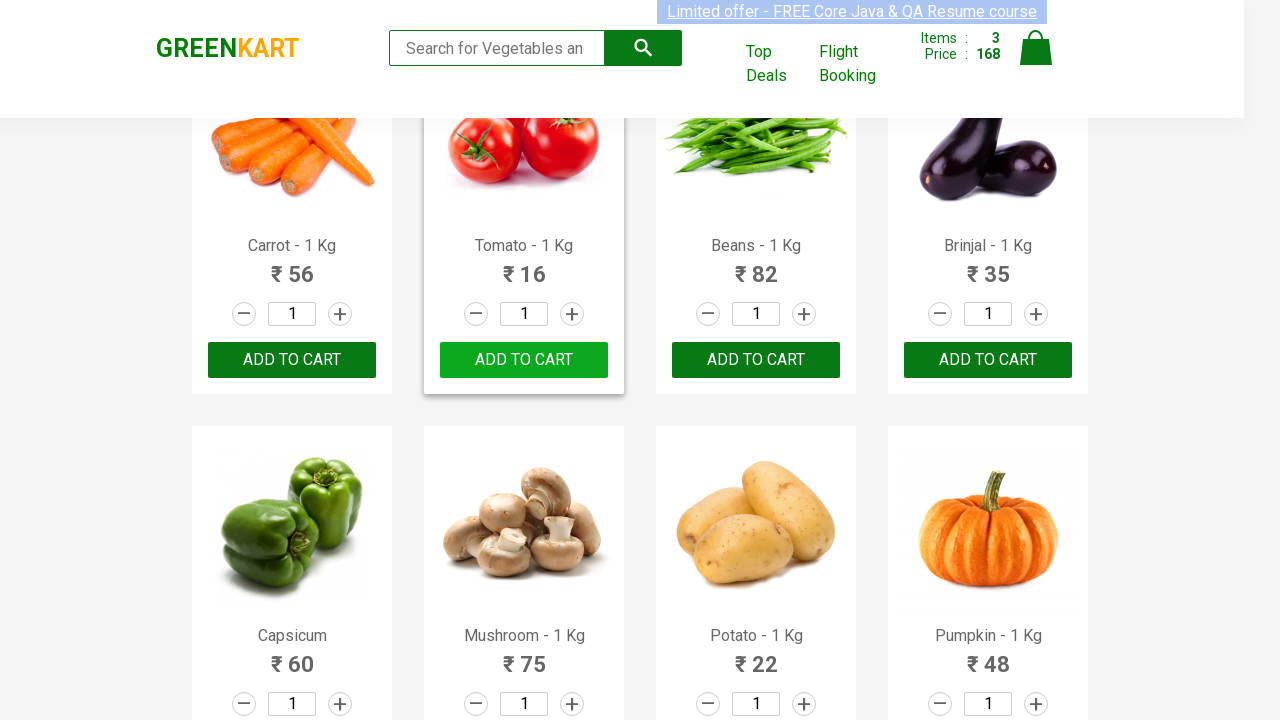

Retrieved product text: Raspberry - 1/4 Kg
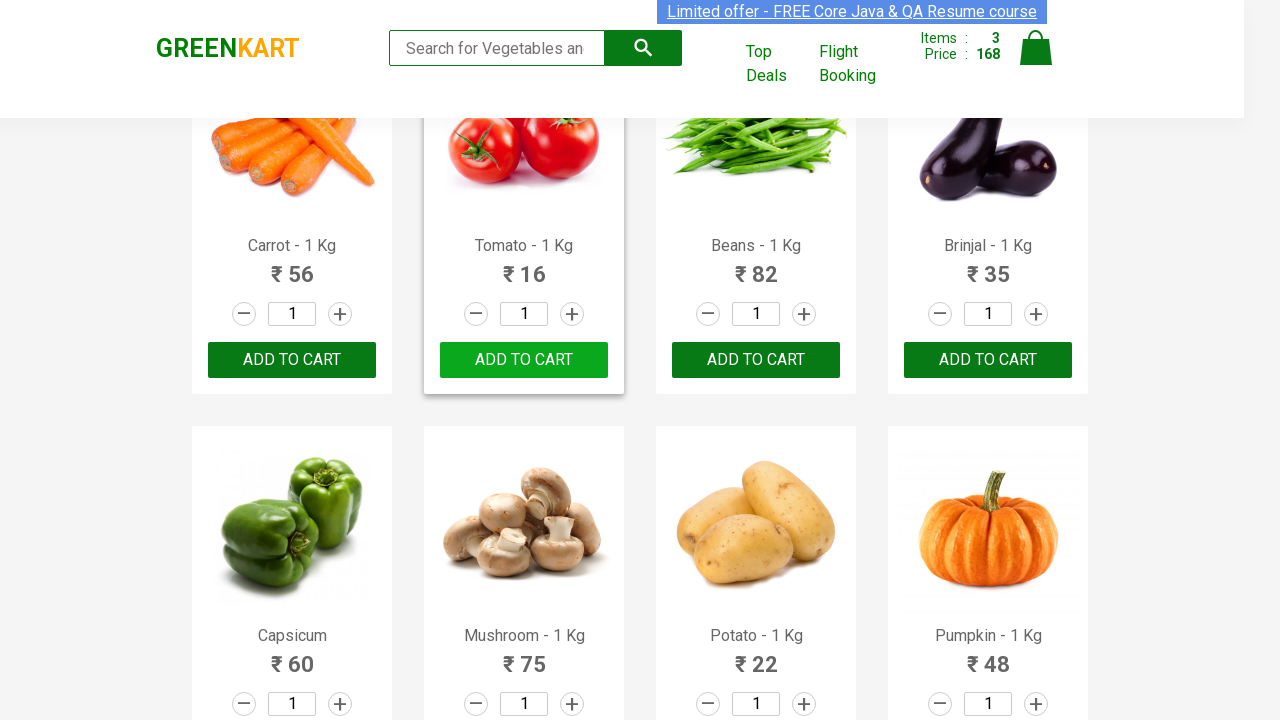

Retrieved product text: Strawberry - 1/4 Kg
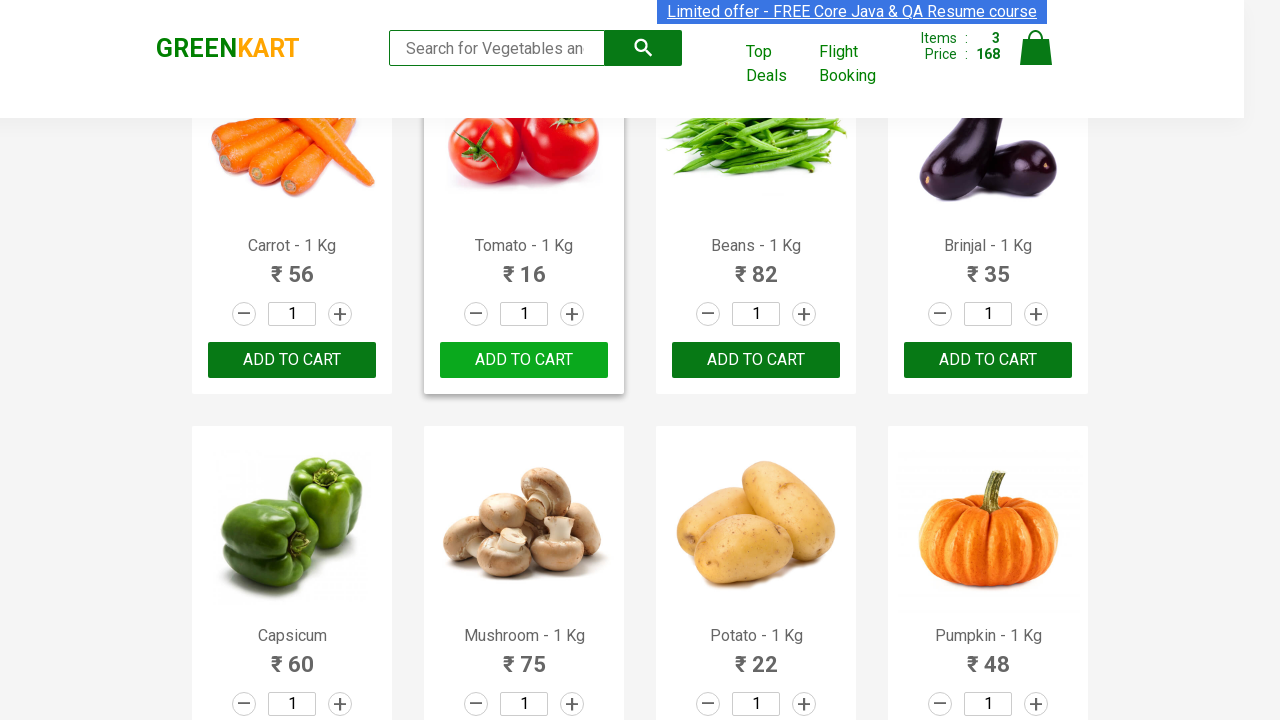

Retrieved product text: Water Melon - 1 Kg
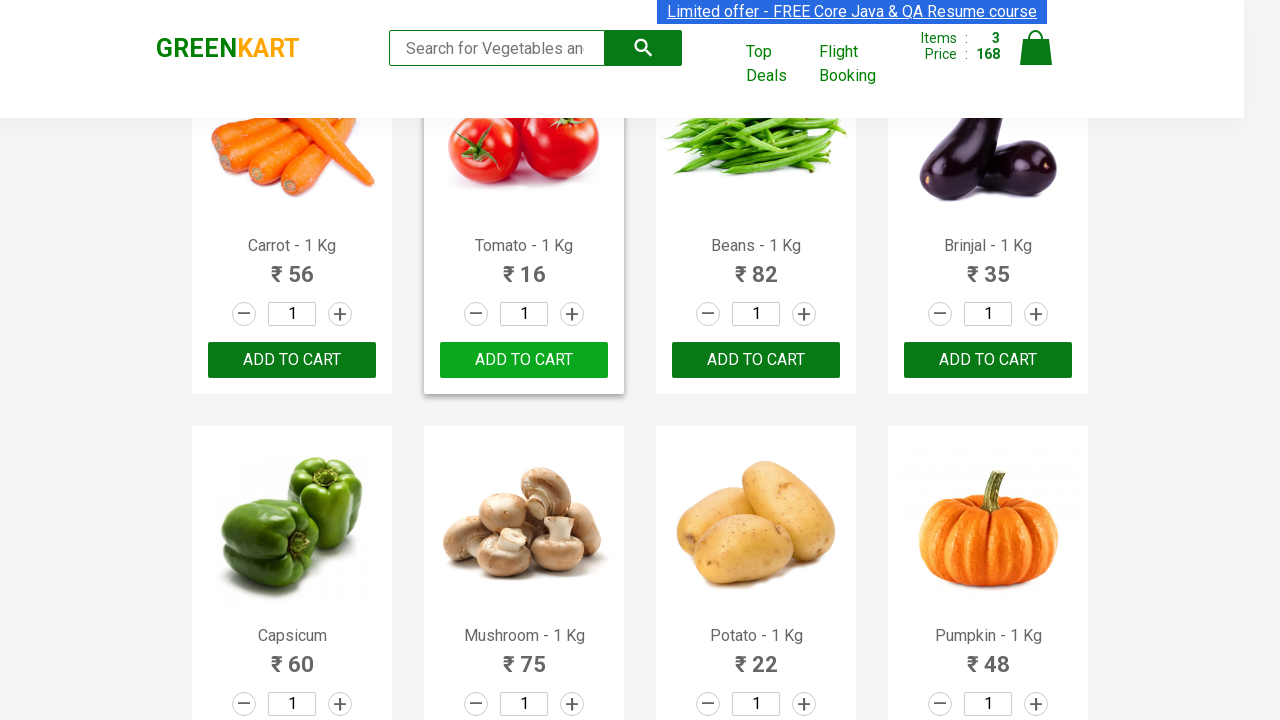

Retrieved product text: Almonds - 1/4 Kg
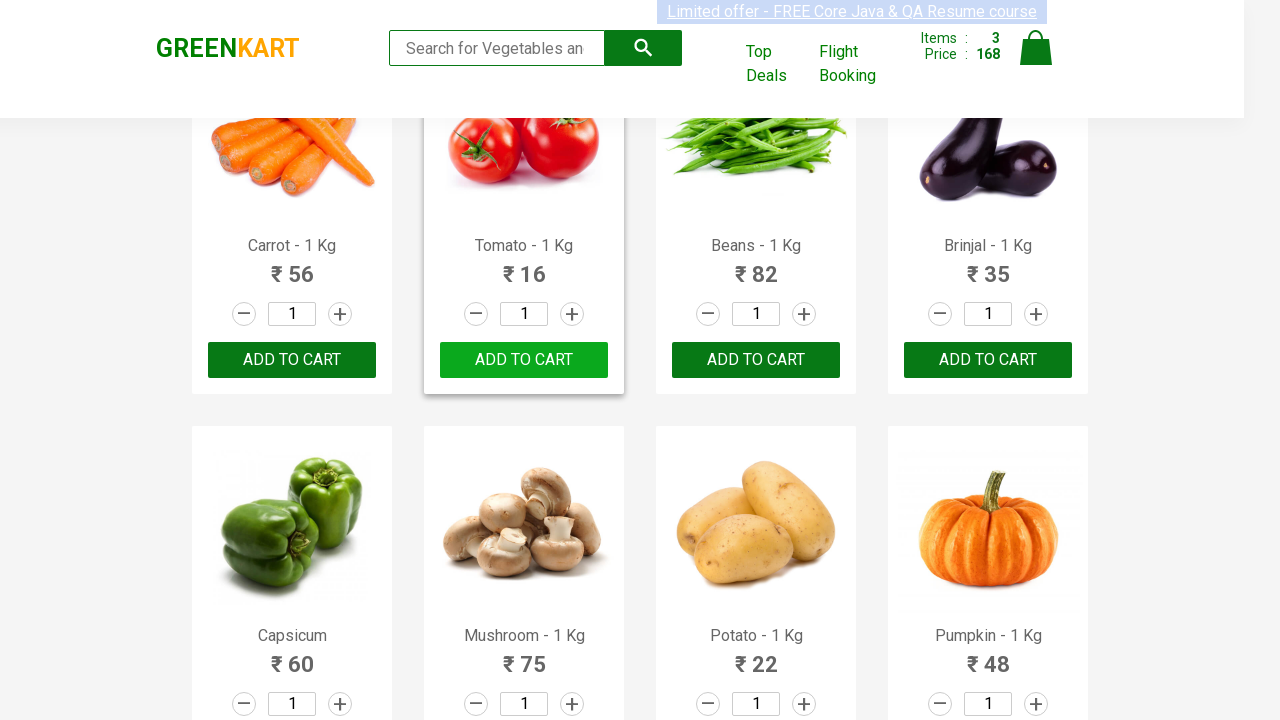

Retrieved product text: Pista - 1/4 Kg
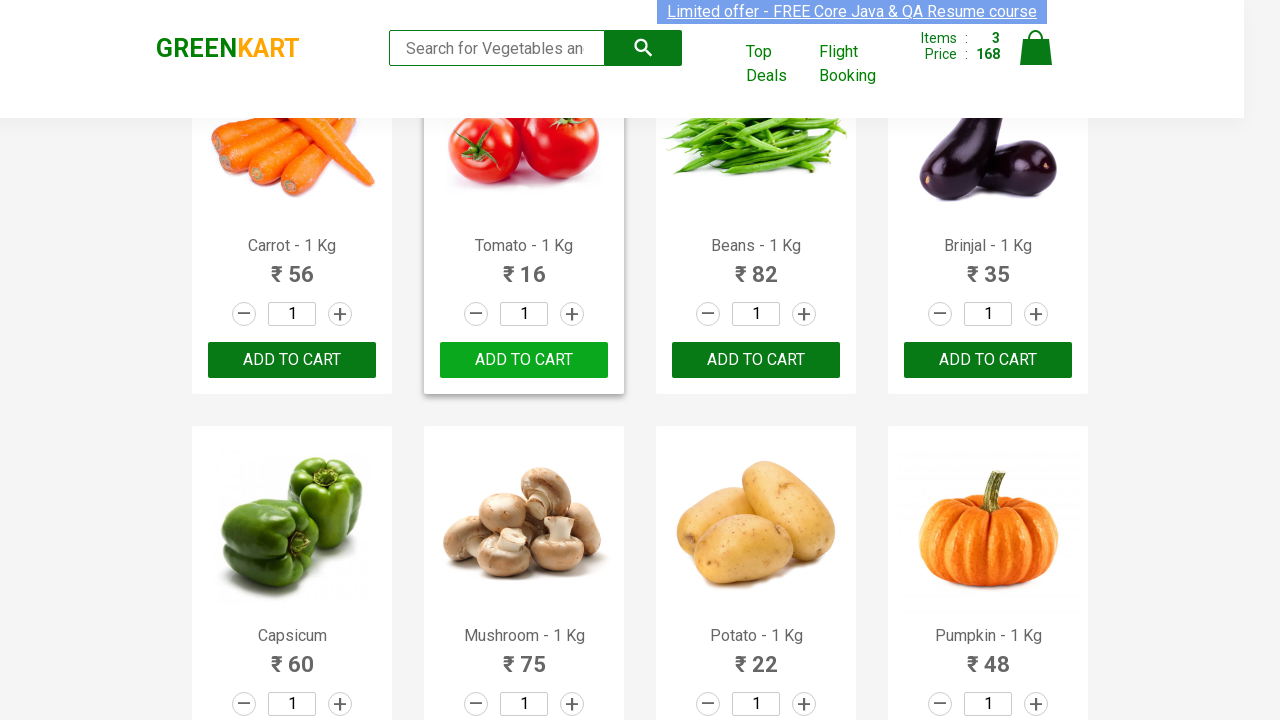

Retrieved product text: Nuts Mixture - 1 Kg
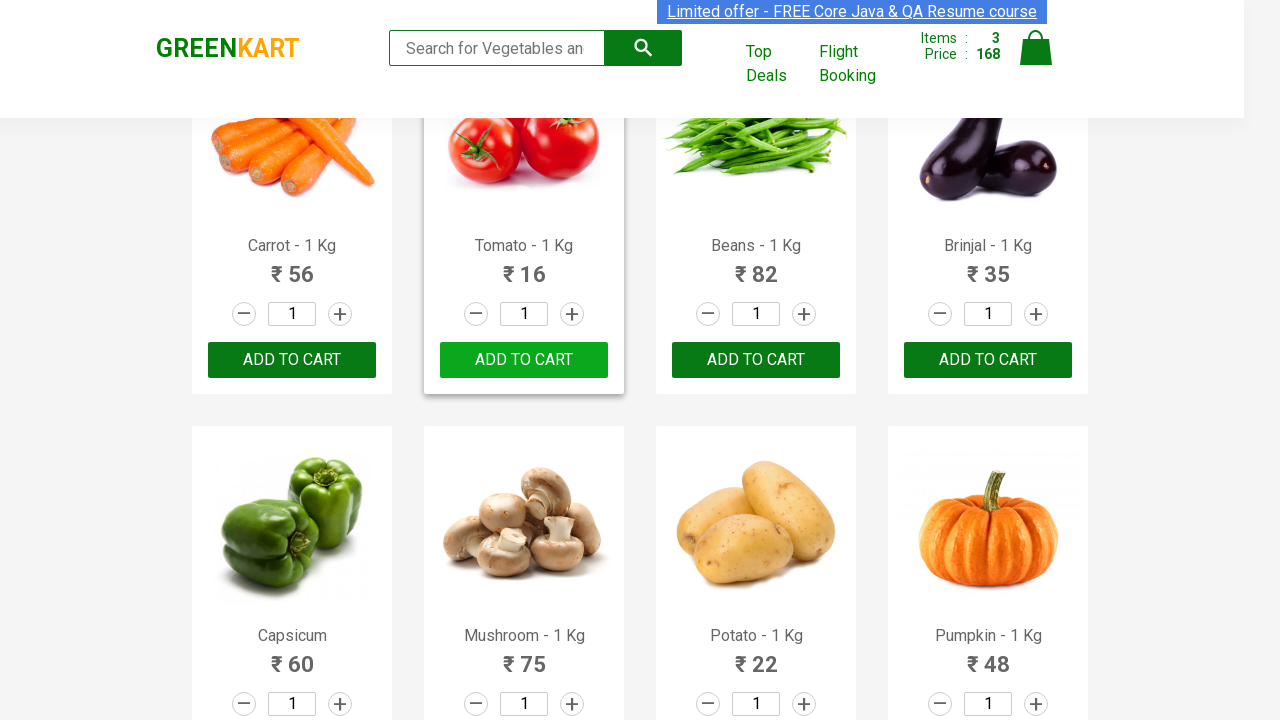

Retrieved product text: Cashews - 1 Kg
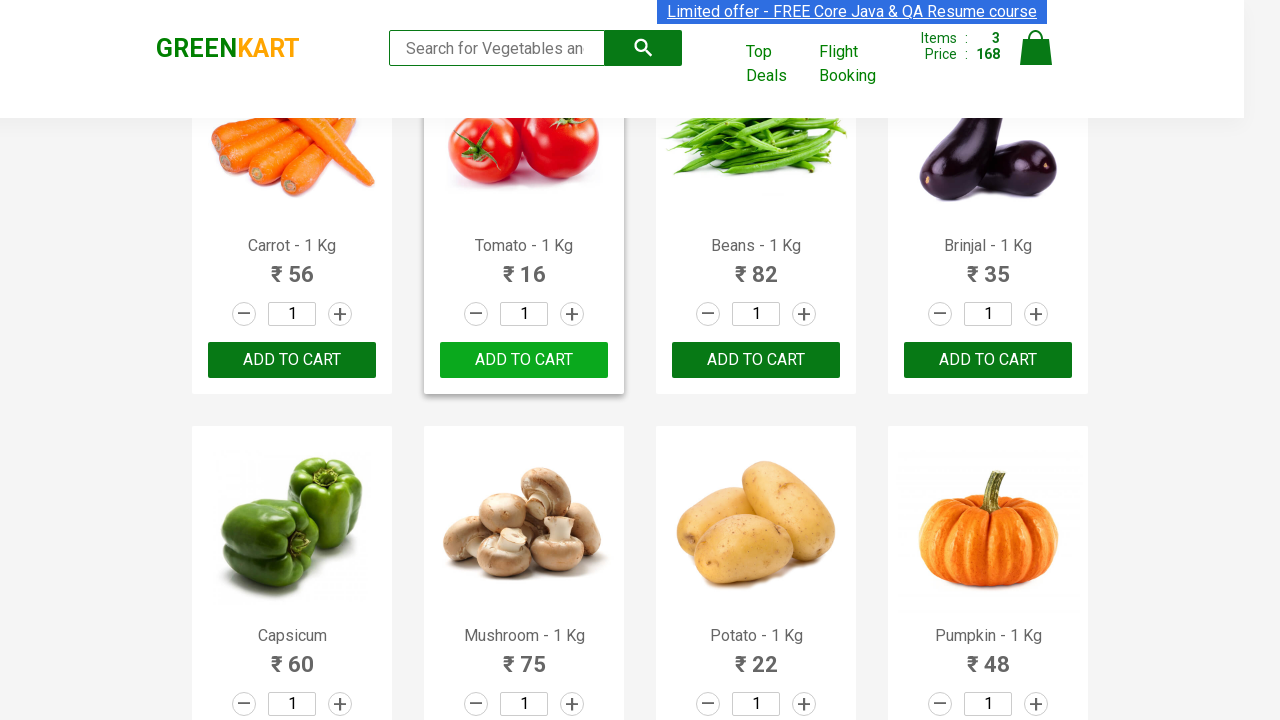

Retrieved product text: Walnuts - 1/4 Kg
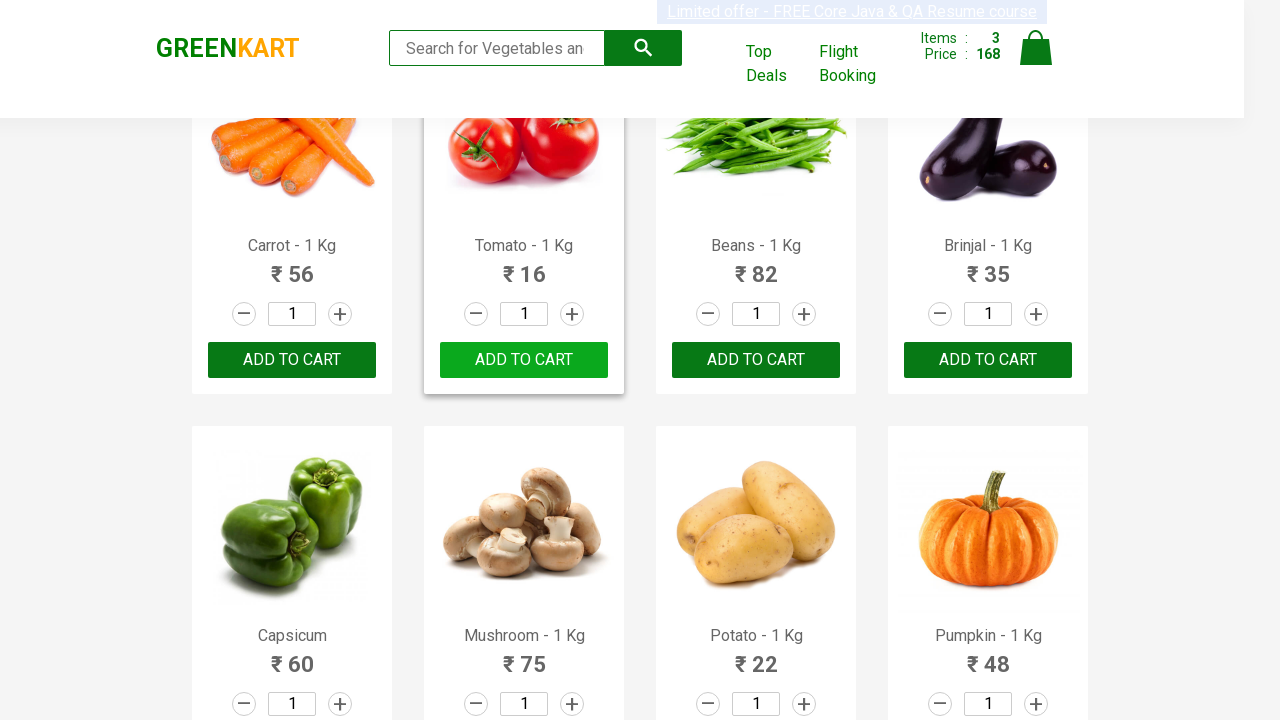

Clicked cart icon to view shopping cart at (1036, 48) on img[alt='Cart']
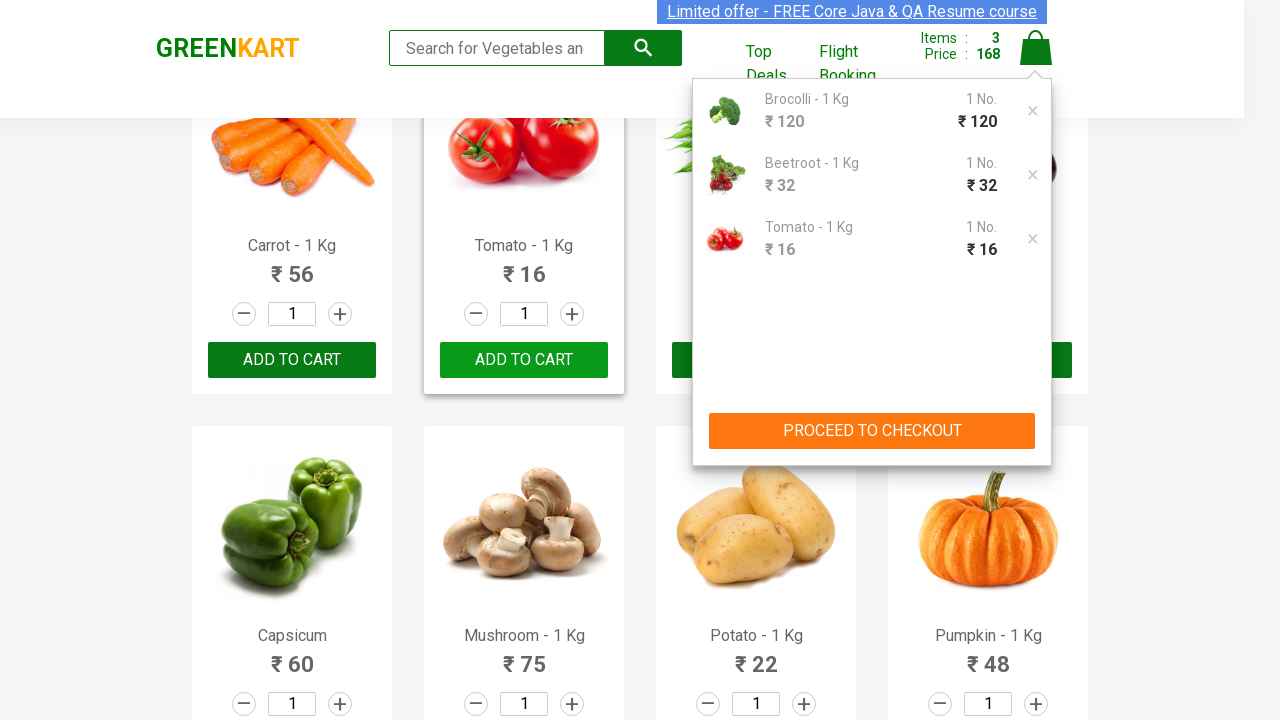

Clicked PROCEED TO CHECKOUT button at (872, 431) on xpath=//button[contains(text(),'PROCEED TO CHECKOUT')]
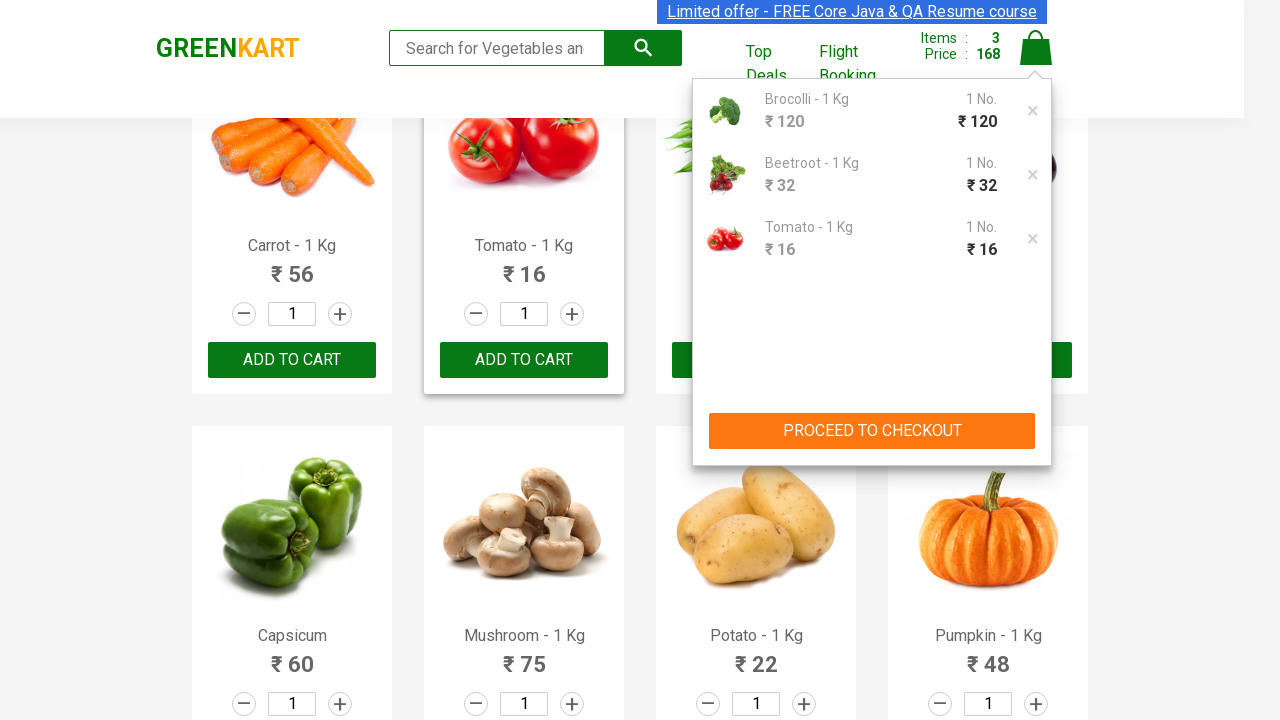

Entered promo code 'rahulshettyacademy' on input.promoCode
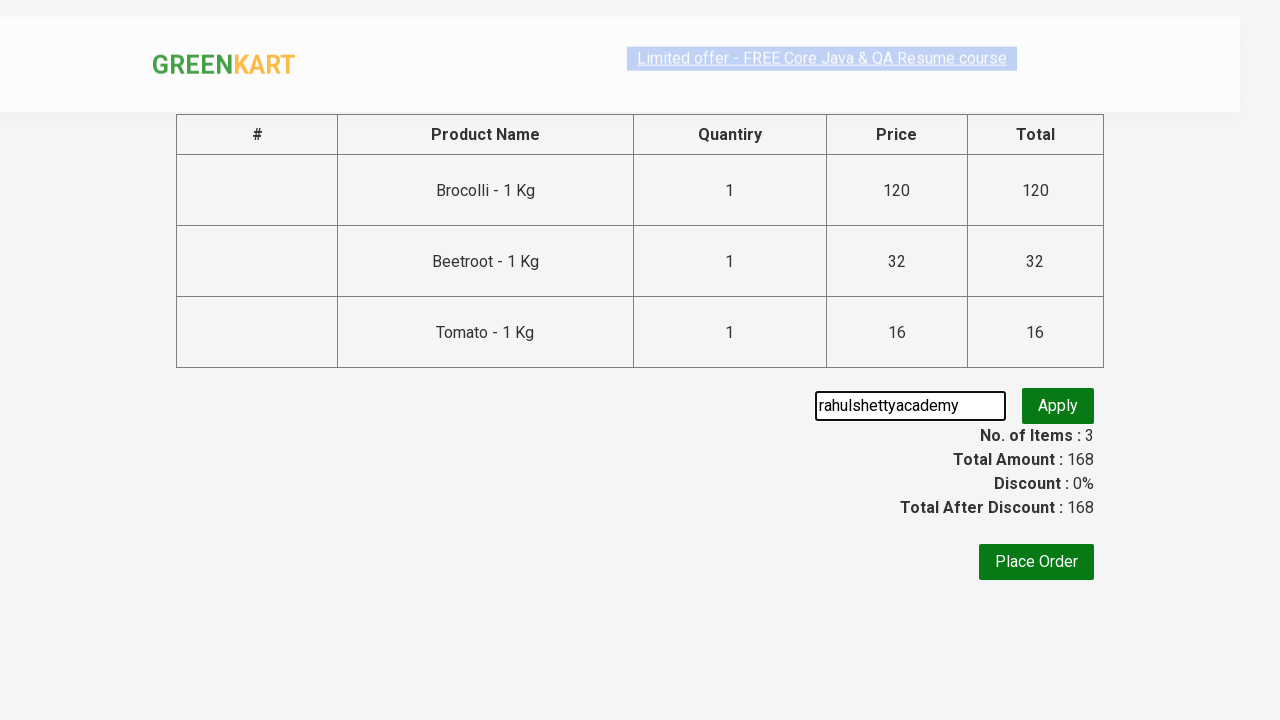

Clicked promo button to apply discount code at (1058, 406) on button.promoBtn
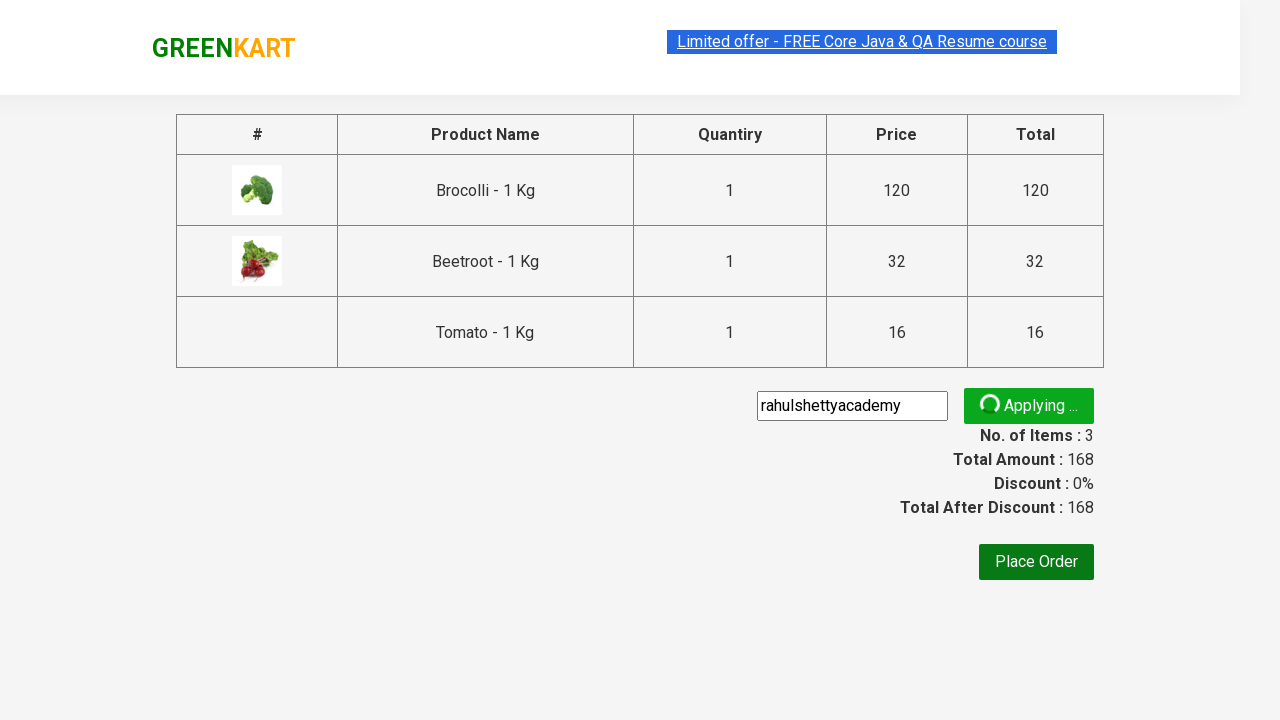

Promo code validation message appeared
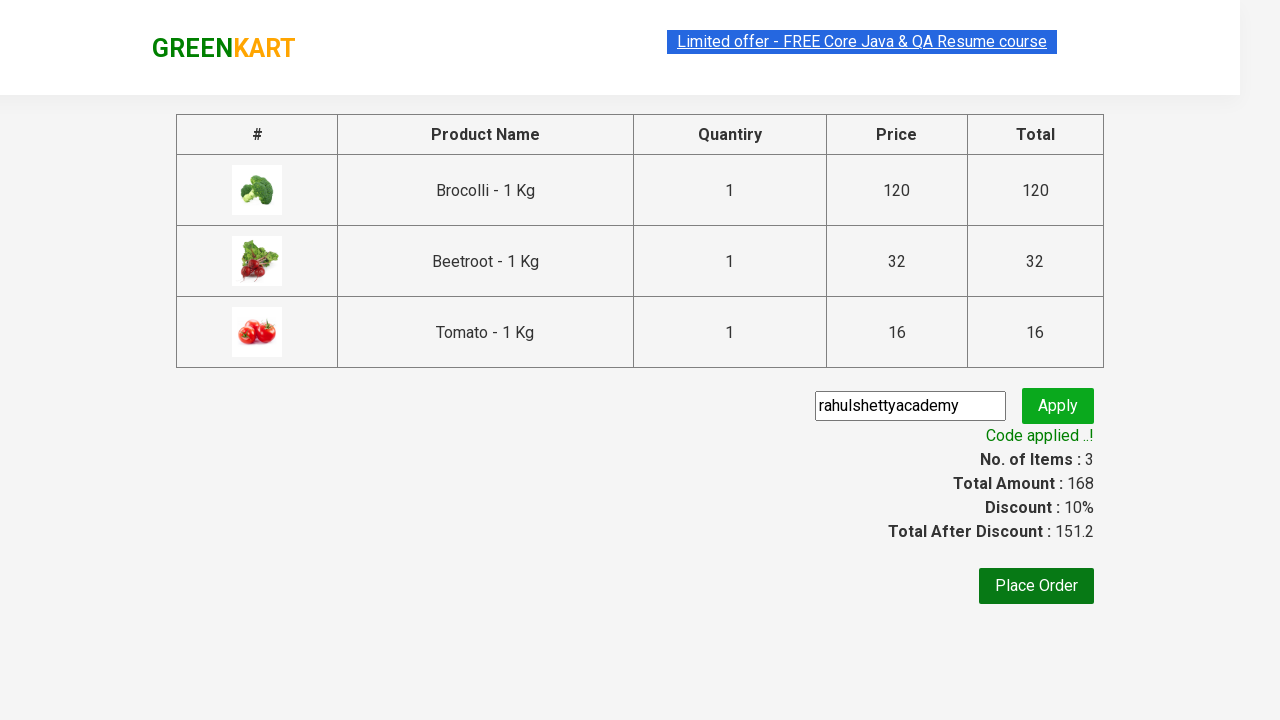

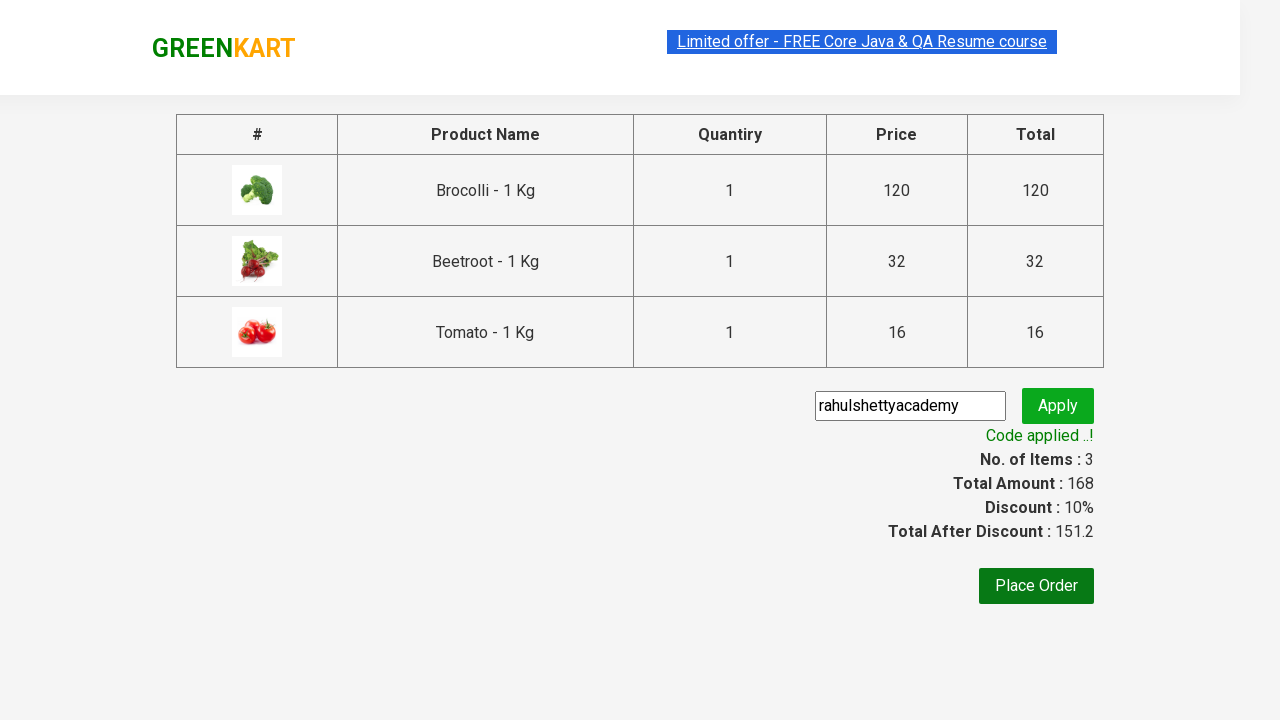